Tests clicking all checkboxes on a form, verifying they are all selected, then unchecking a specific checkbox by its value

Starting URL: https://automationfc.github.io/multiple-fields/

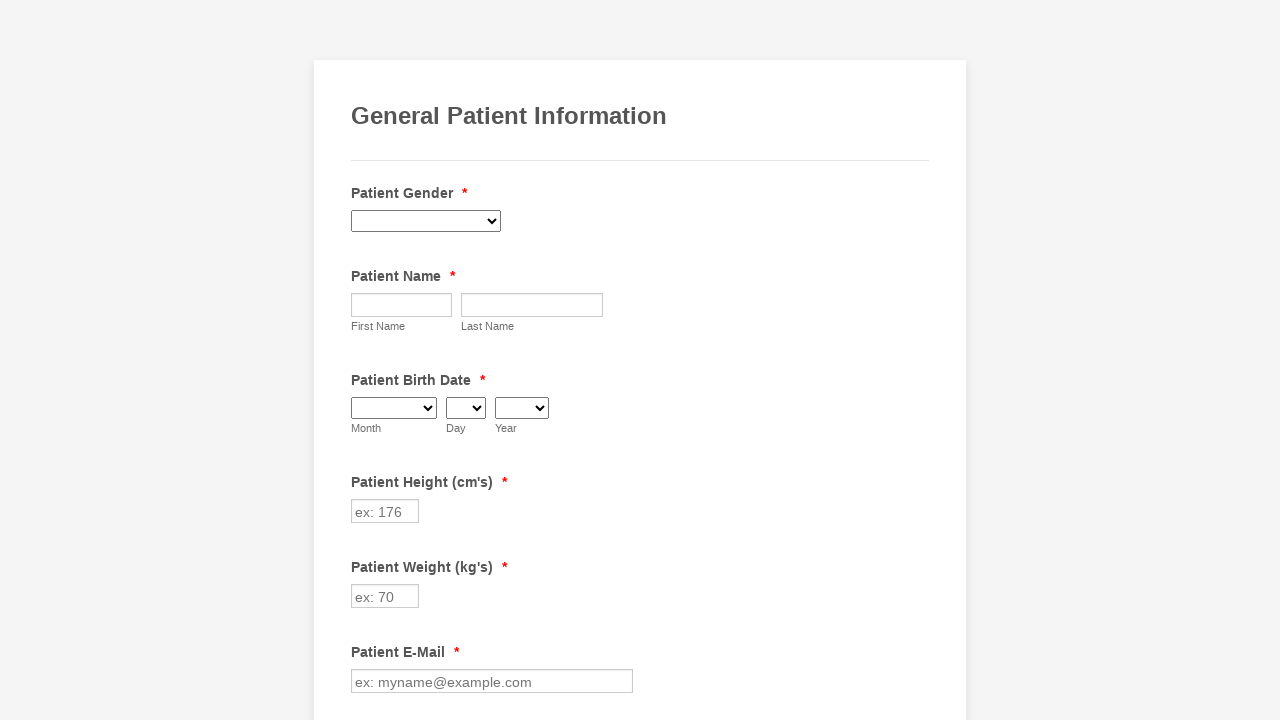

Located all checkboxes on the form
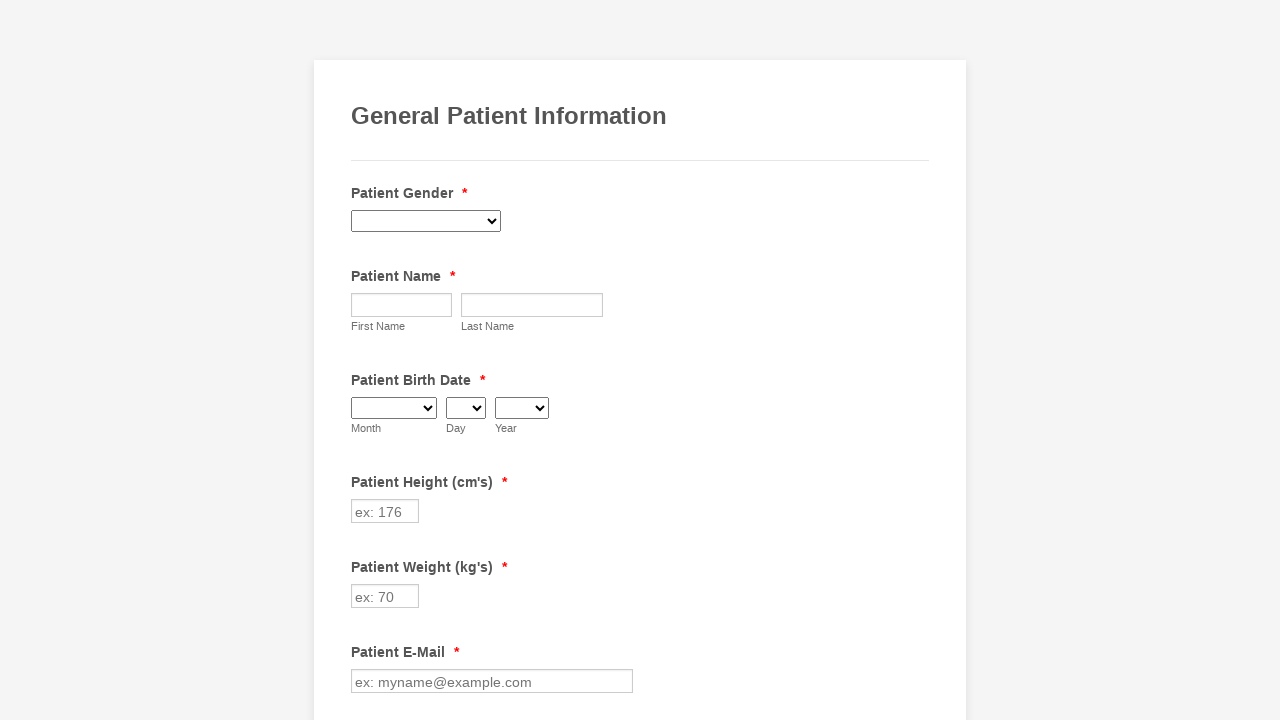

Found 29 checkboxes on the form
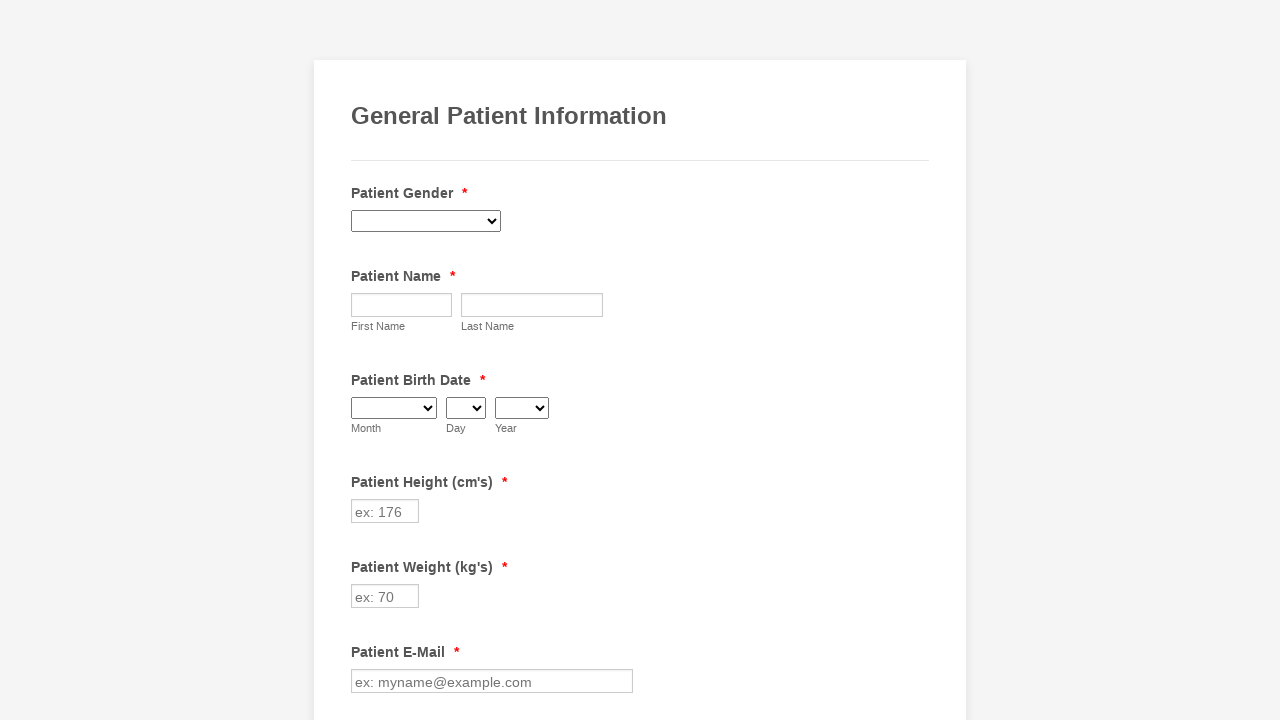

Clicked checkbox 1 of 29 at (362, 360) on input.form-checkbox >> nth=0
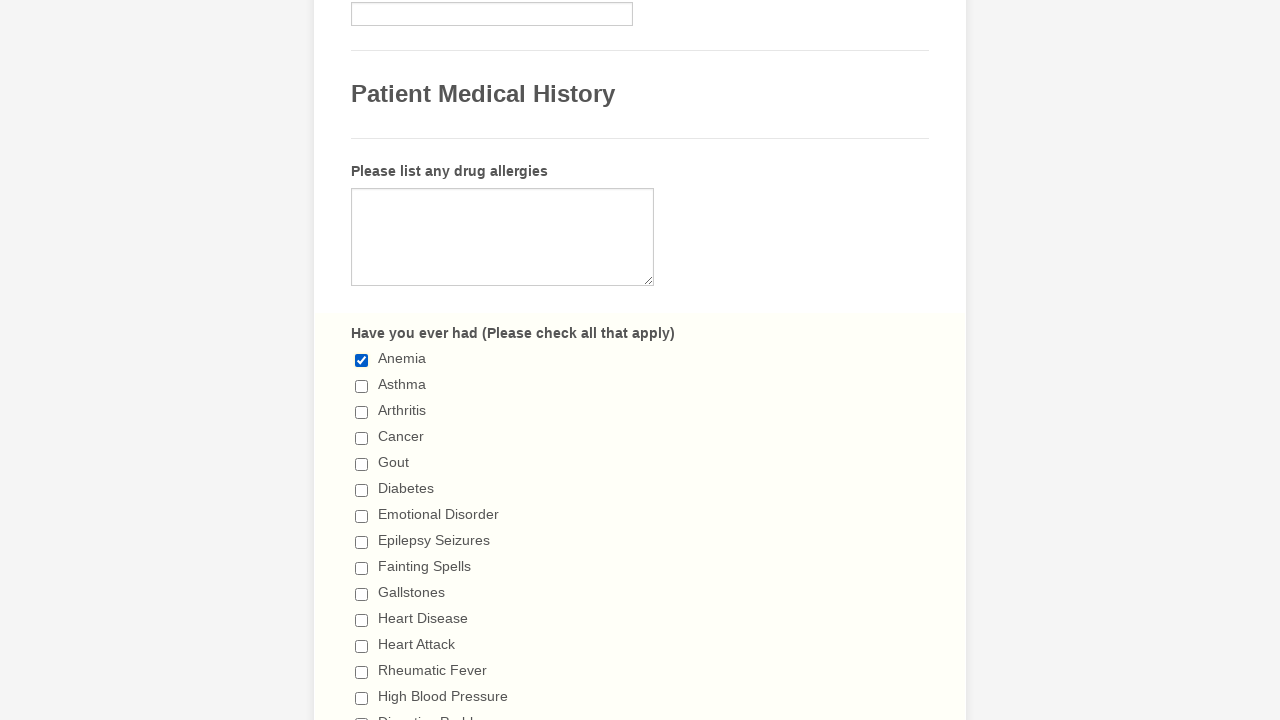

Clicked checkbox 2 of 29 at (362, 386) on input.form-checkbox >> nth=1
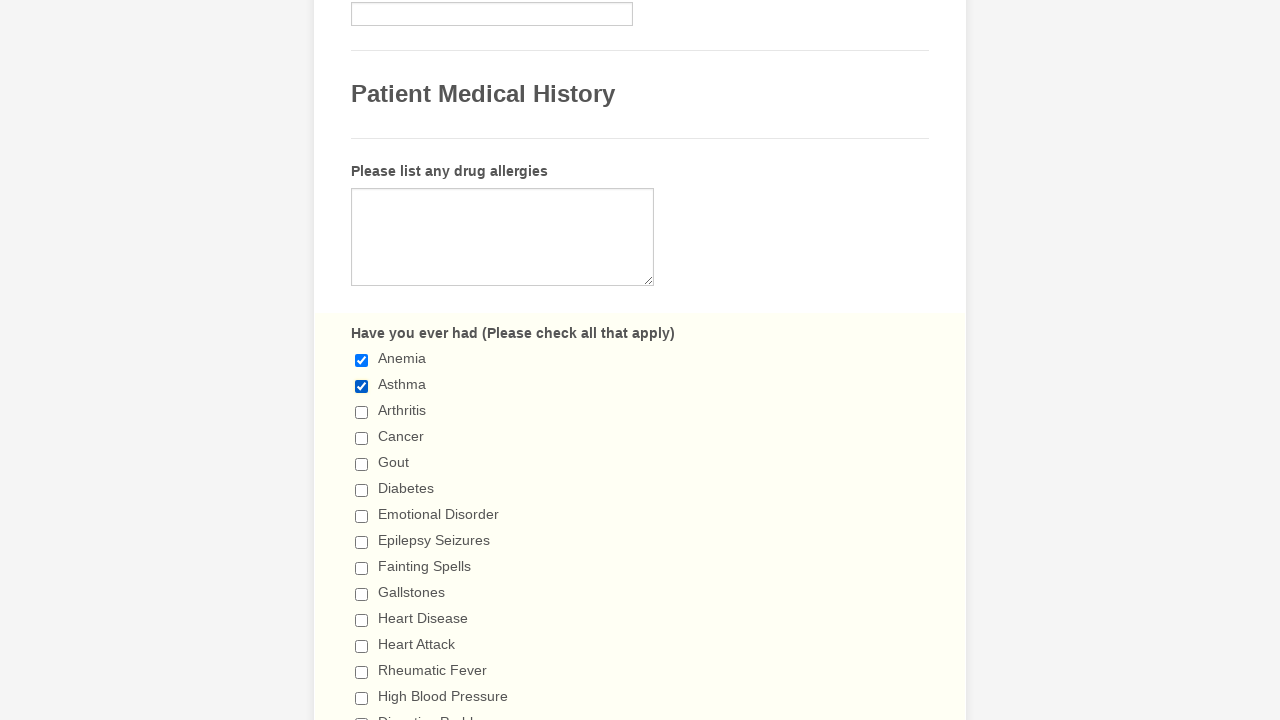

Clicked checkbox 3 of 29 at (362, 412) on input.form-checkbox >> nth=2
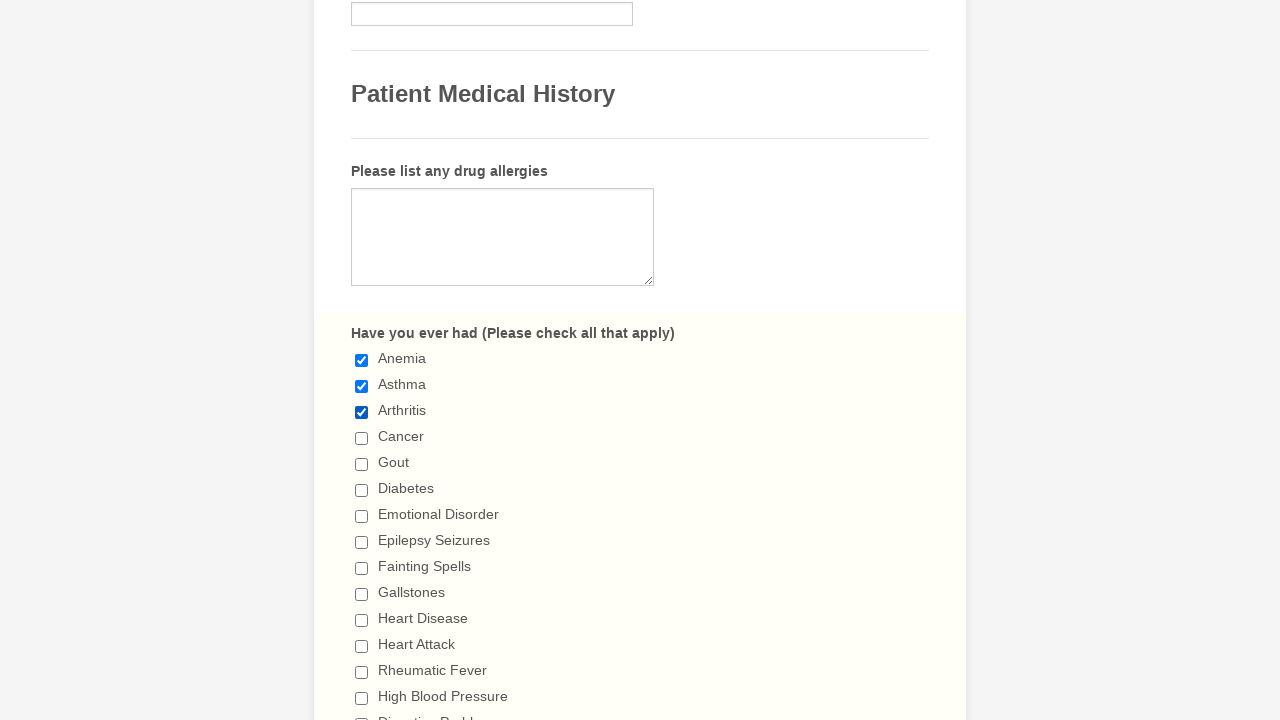

Clicked checkbox 4 of 29 at (362, 438) on input.form-checkbox >> nth=3
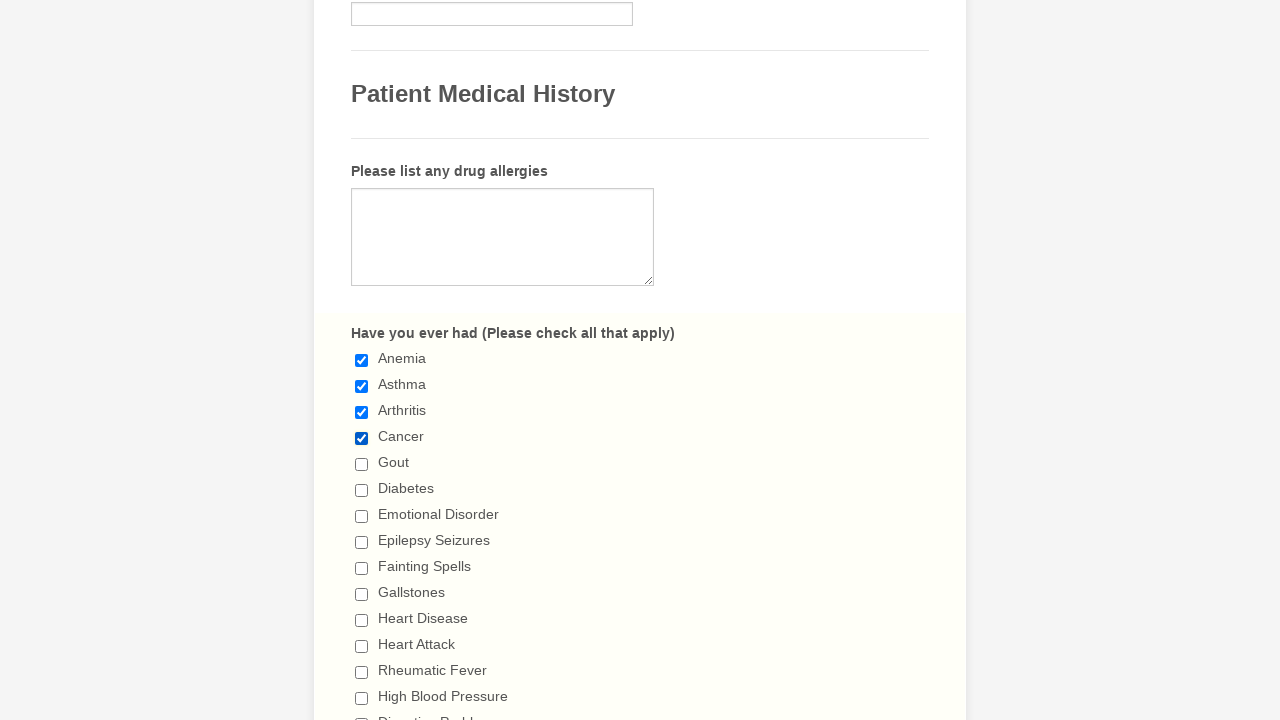

Clicked checkbox 5 of 29 at (362, 464) on input.form-checkbox >> nth=4
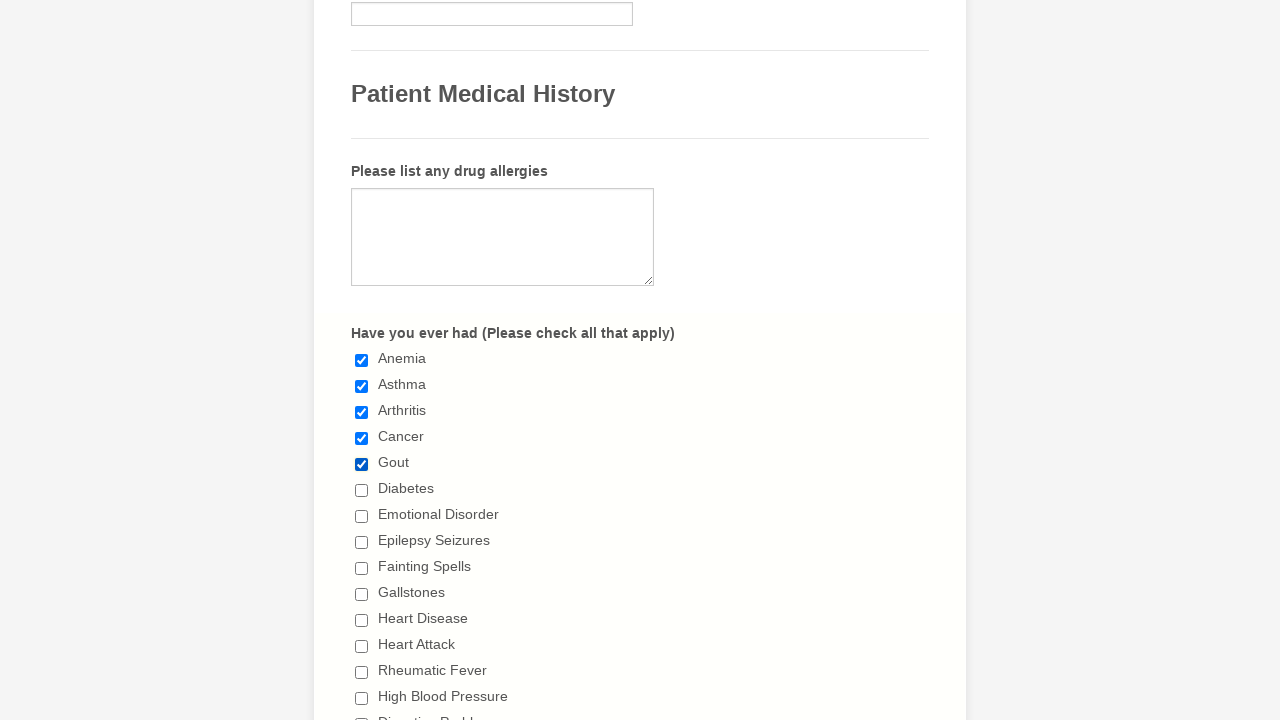

Clicked checkbox 6 of 29 at (362, 490) on input.form-checkbox >> nth=5
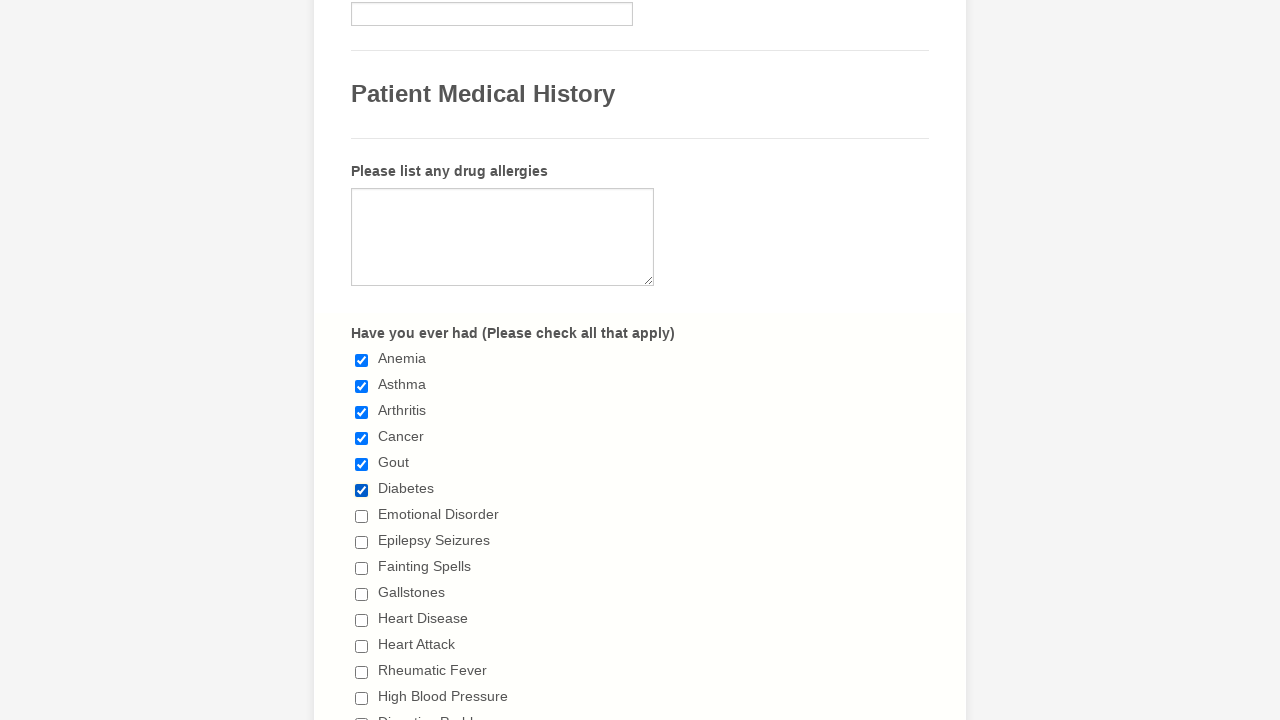

Clicked checkbox 7 of 29 at (362, 516) on input.form-checkbox >> nth=6
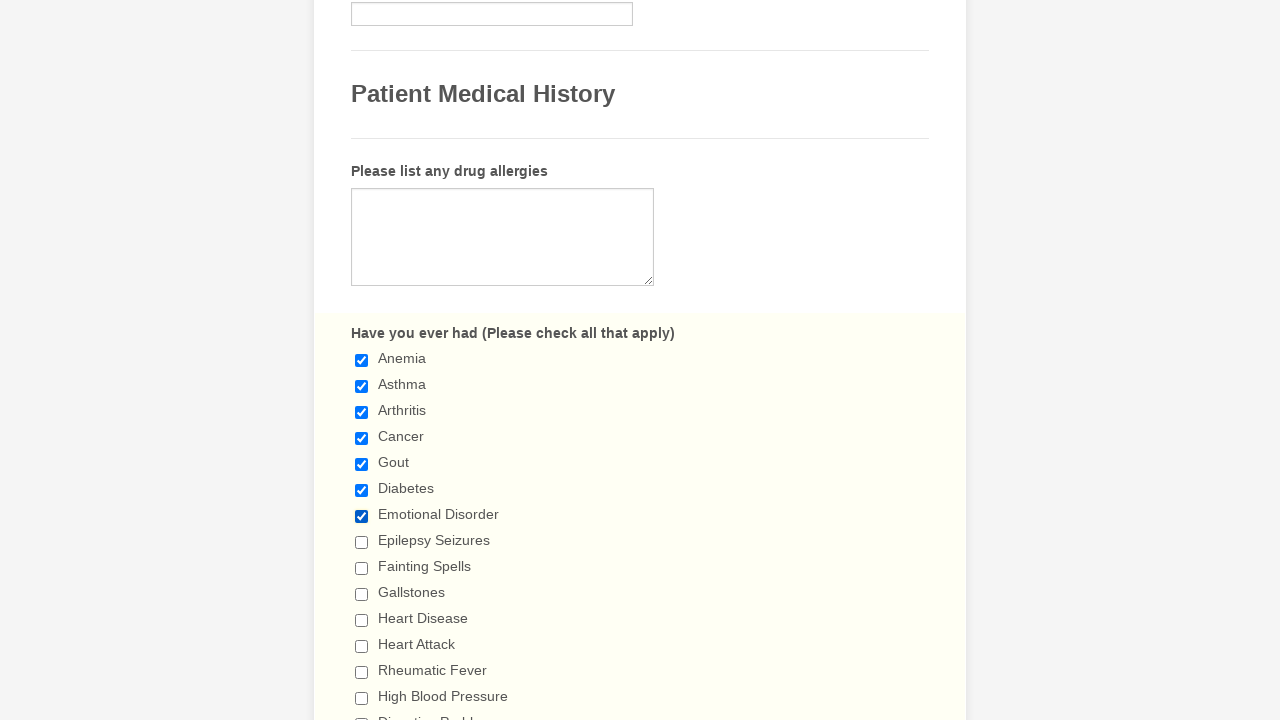

Clicked checkbox 8 of 29 at (362, 542) on input.form-checkbox >> nth=7
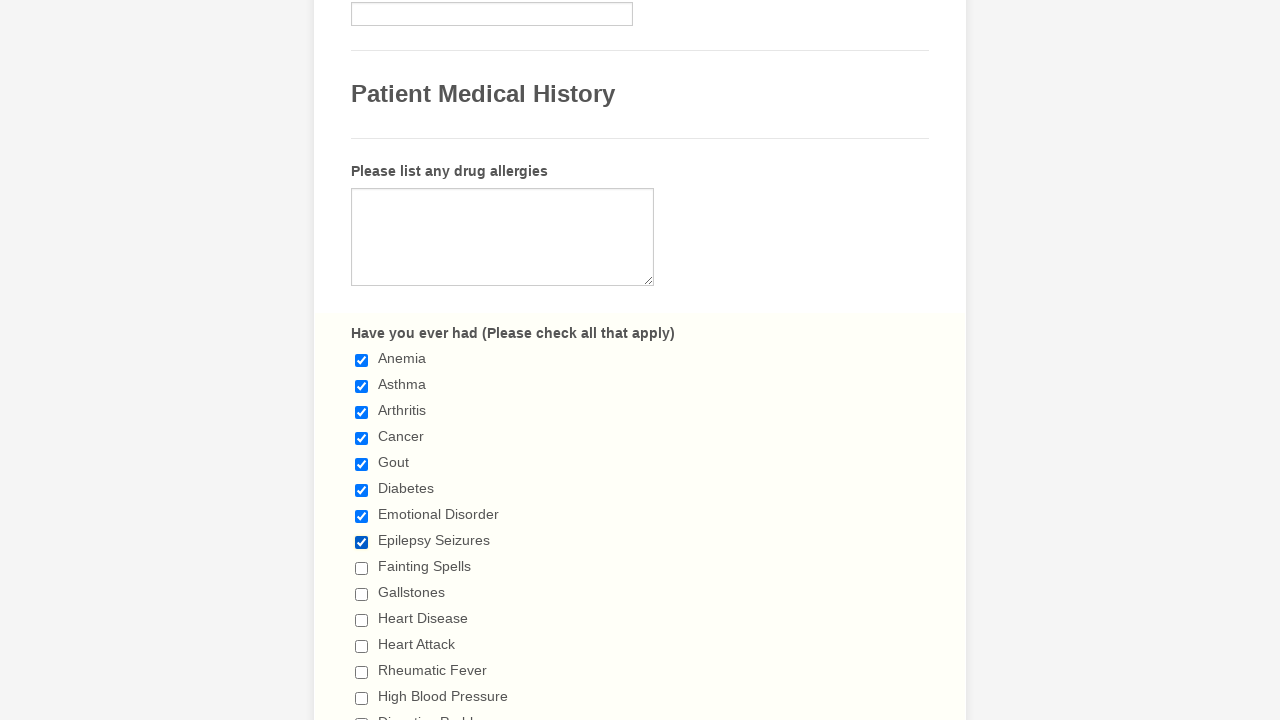

Clicked checkbox 9 of 29 at (362, 568) on input.form-checkbox >> nth=8
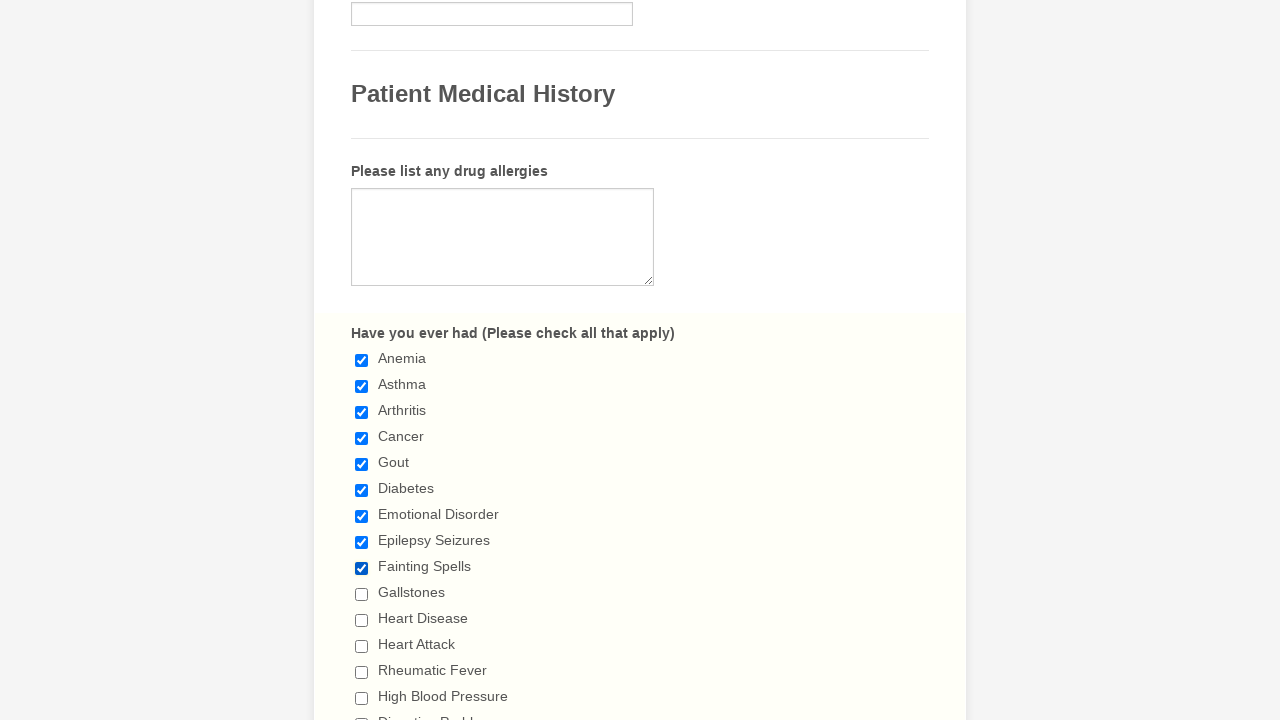

Clicked checkbox 10 of 29 at (362, 594) on input.form-checkbox >> nth=9
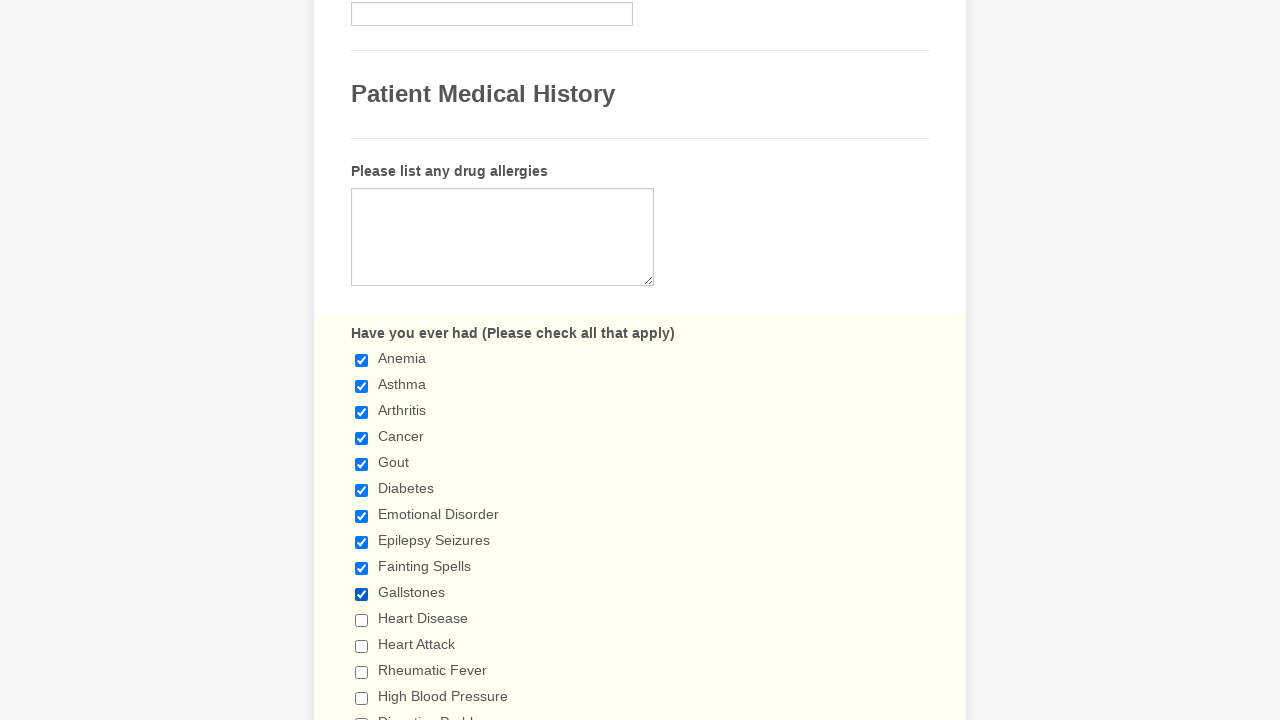

Clicked checkbox 11 of 29 at (362, 620) on input.form-checkbox >> nth=10
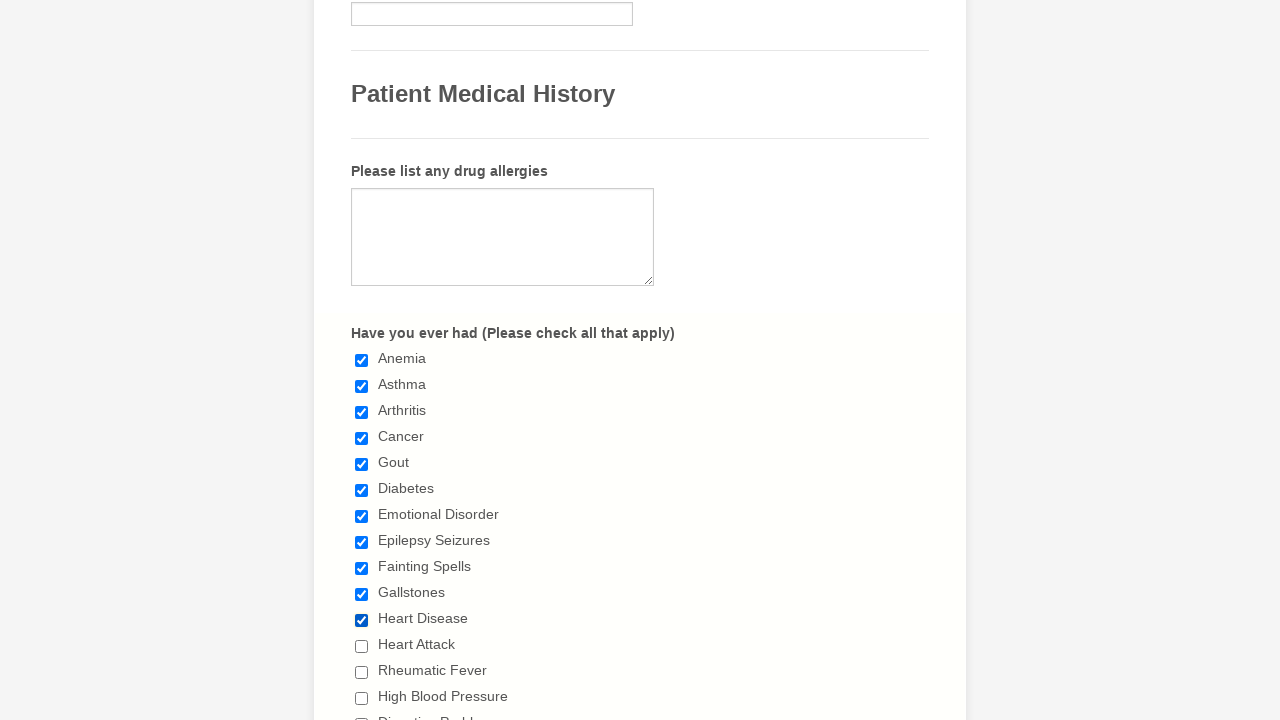

Clicked checkbox 12 of 29 at (362, 646) on input.form-checkbox >> nth=11
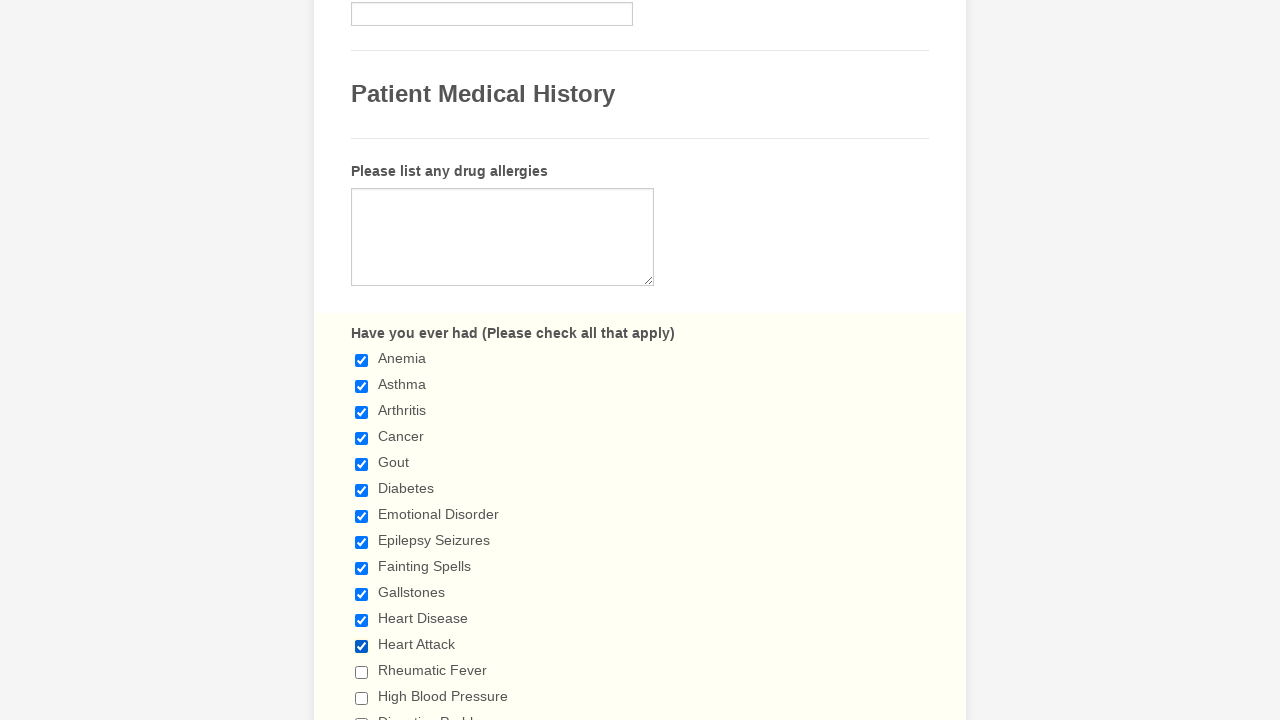

Clicked checkbox 13 of 29 at (362, 672) on input.form-checkbox >> nth=12
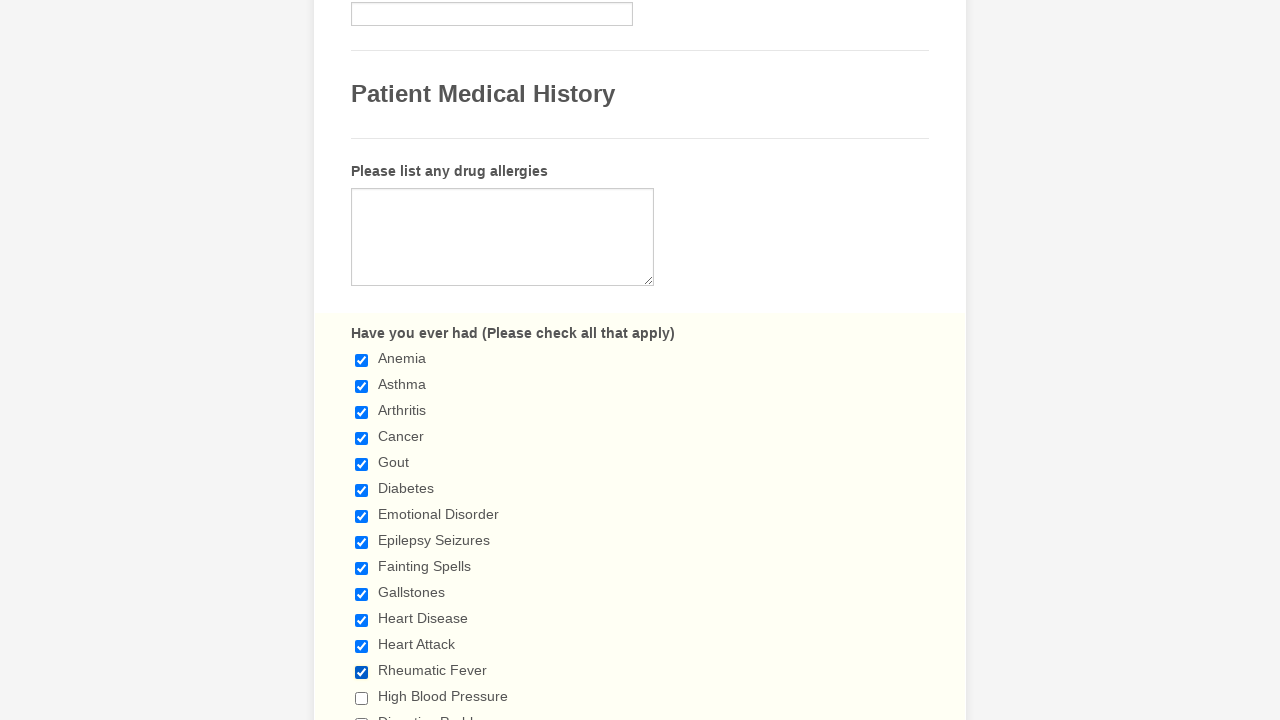

Clicked checkbox 14 of 29 at (362, 698) on input.form-checkbox >> nth=13
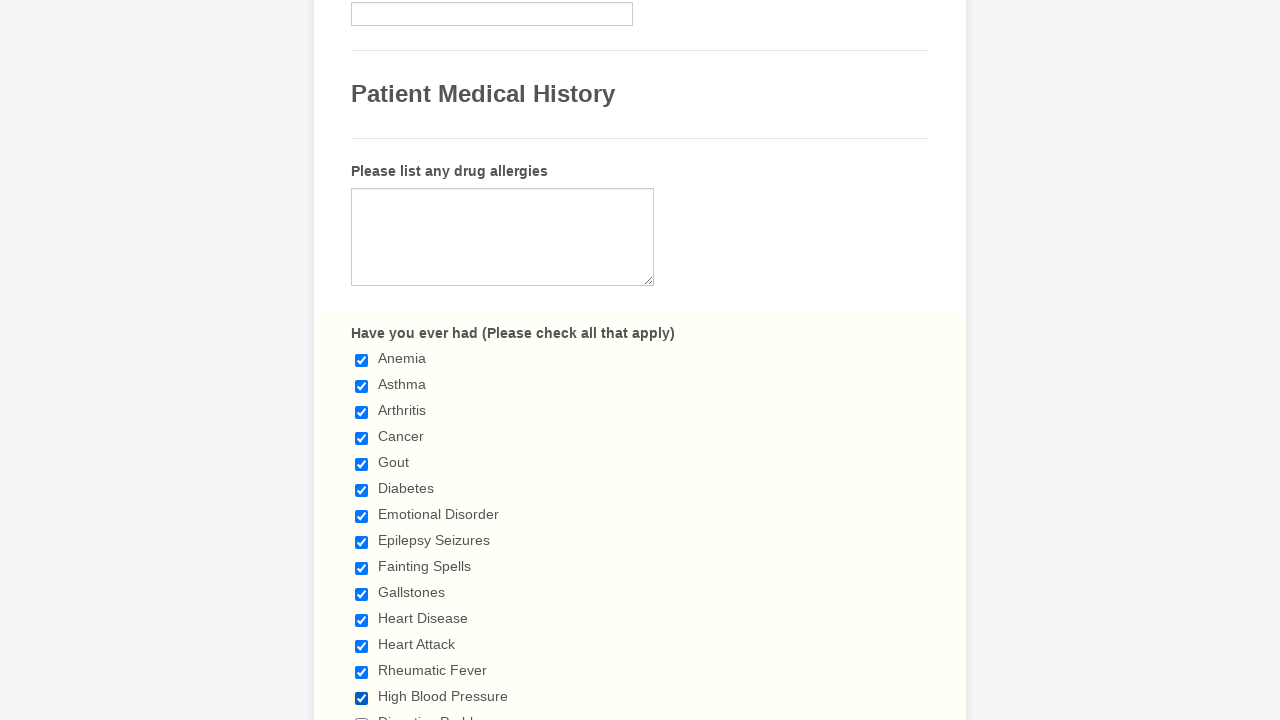

Clicked checkbox 15 of 29 at (362, 714) on input.form-checkbox >> nth=14
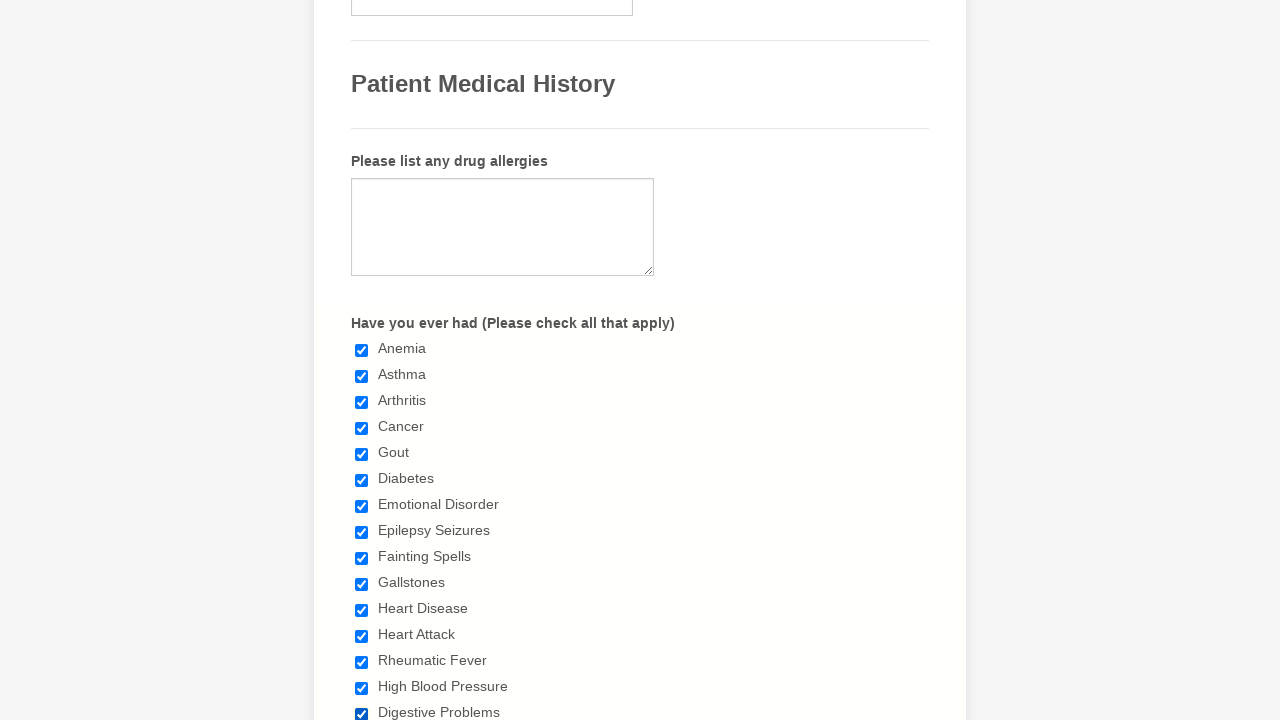

Clicked checkbox 16 of 29 at (362, 360) on input.form-checkbox >> nth=15
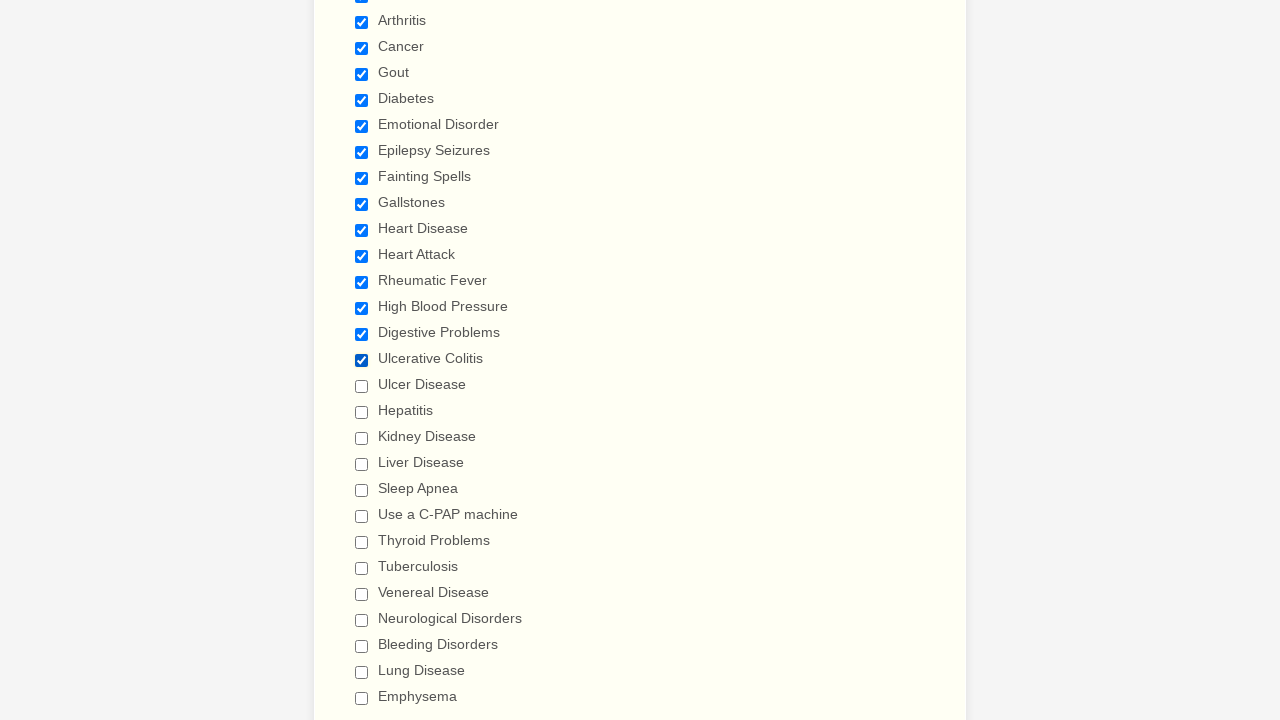

Clicked checkbox 17 of 29 at (362, 386) on input.form-checkbox >> nth=16
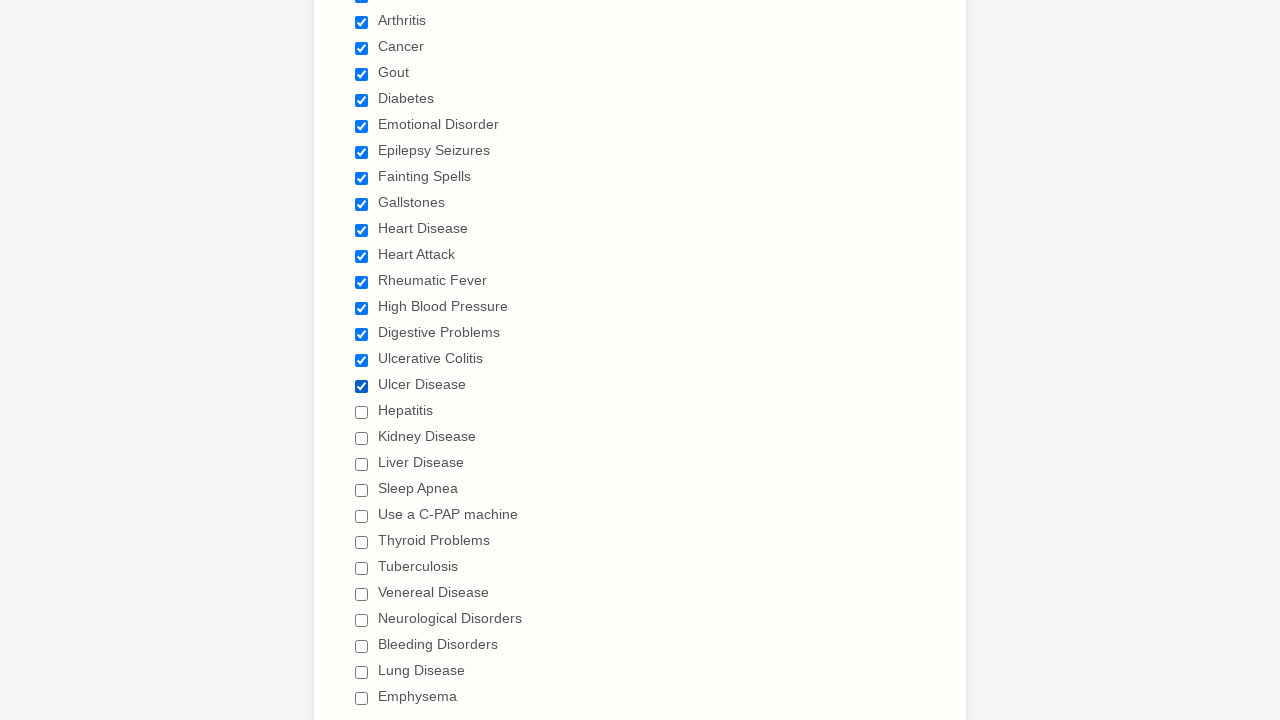

Clicked checkbox 18 of 29 at (362, 412) on input.form-checkbox >> nth=17
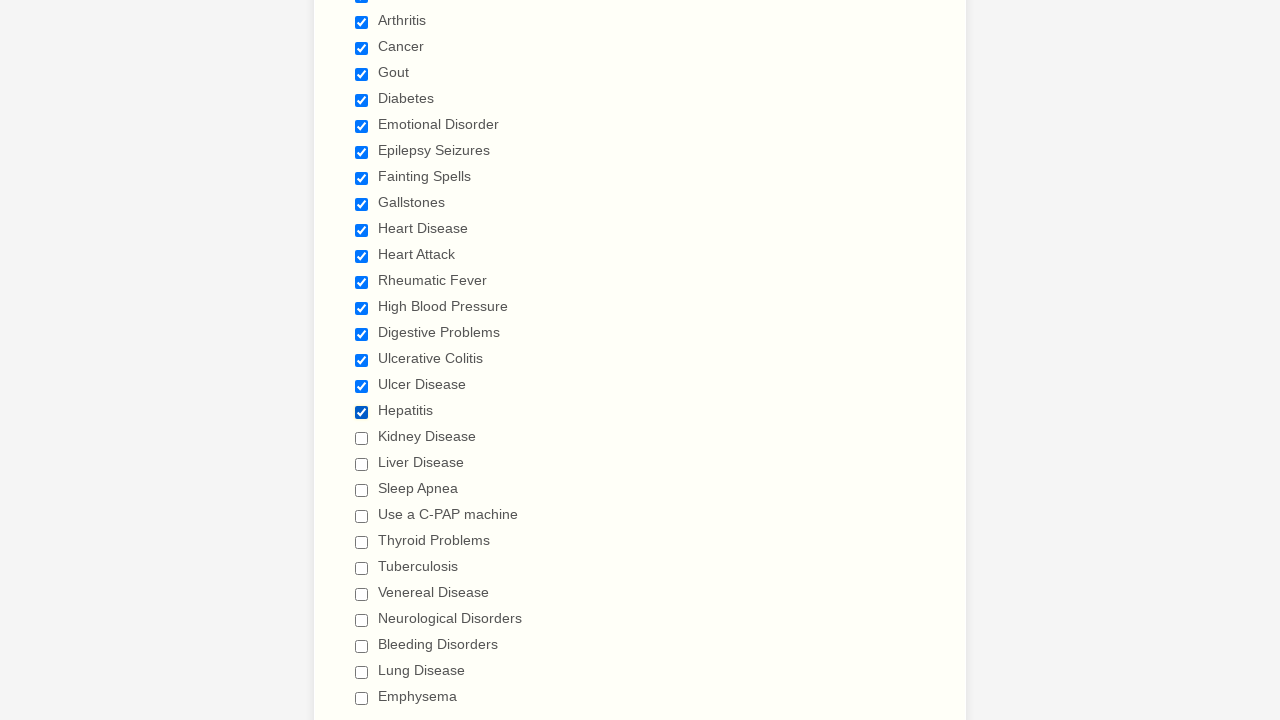

Clicked checkbox 19 of 29 at (362, 438) on input.form-checkbox >> nth=18
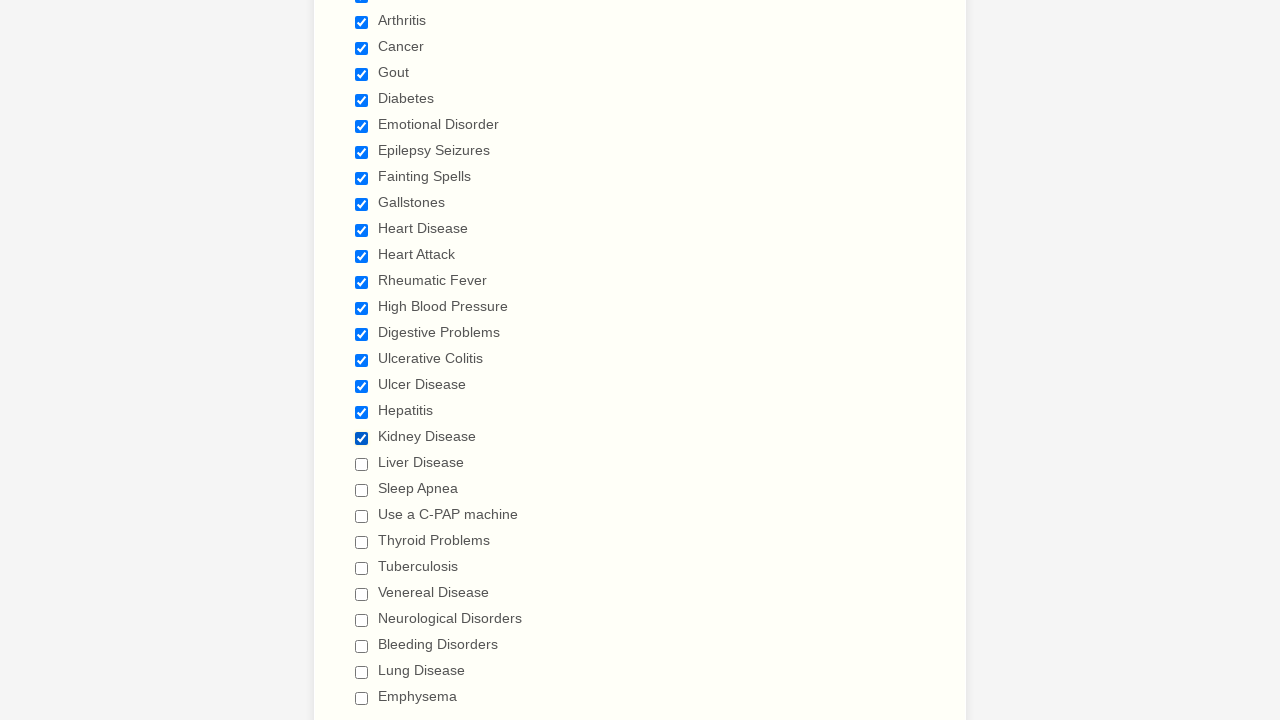

Clicked checkbox 20 of 29 at (362, 464) on input.form-checkbox >> nth=19
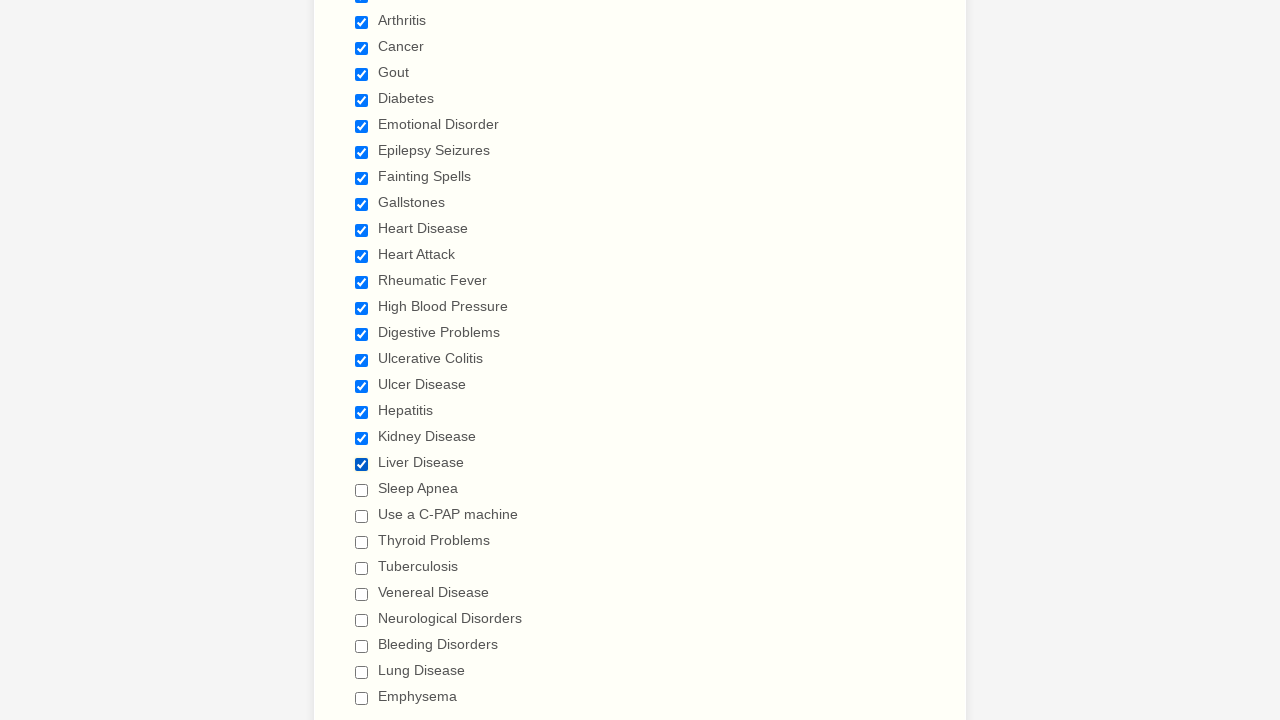

Clicked checkbox 21 of 29 at (362, 490) on input.form-checkbox >> nth=20
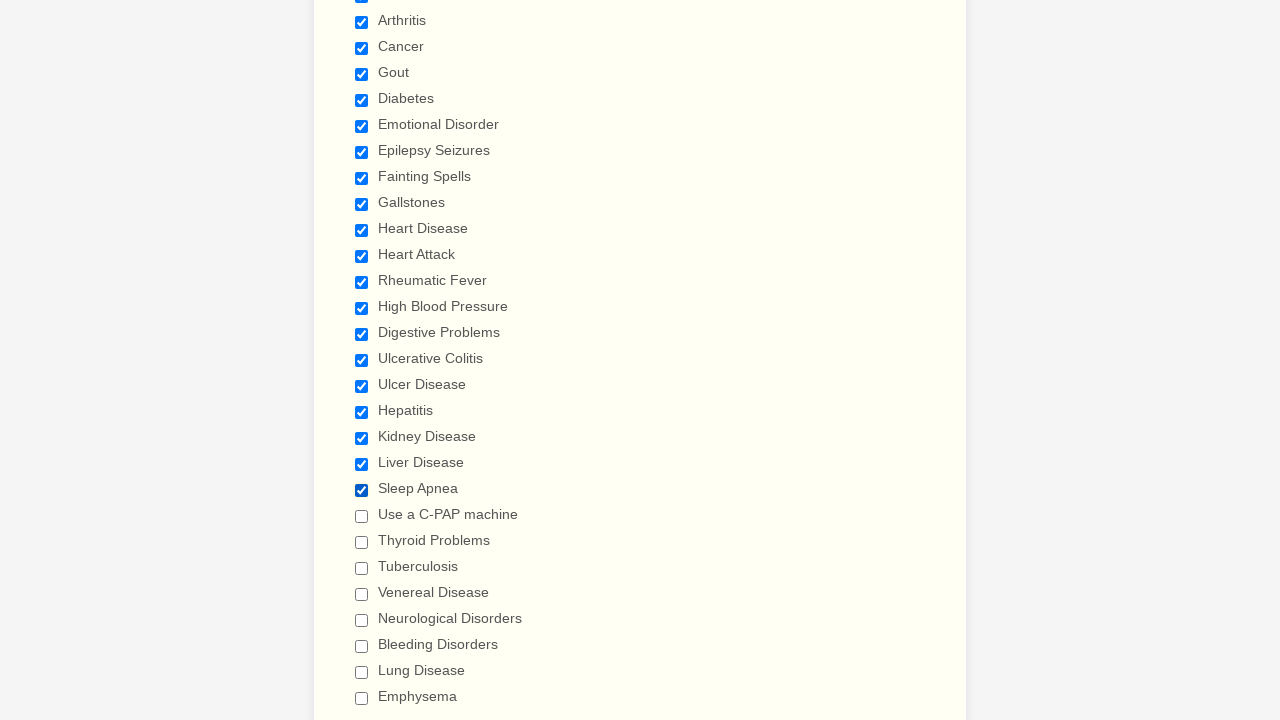

Clicked checkbox 22 of 29 at (362, 516) on input.form-checkbox >> nth=21
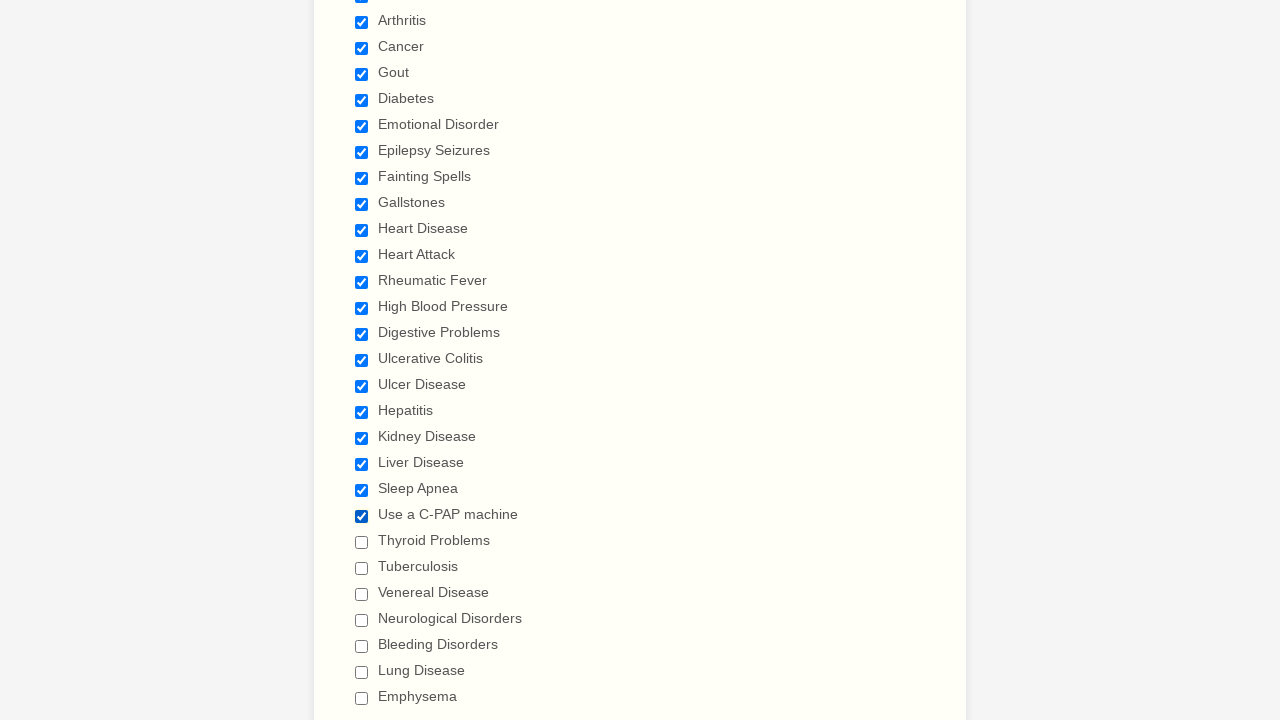

Clicked checkbox 23 of 29 at (362, 542) on input.form-checkbox >> nth=22
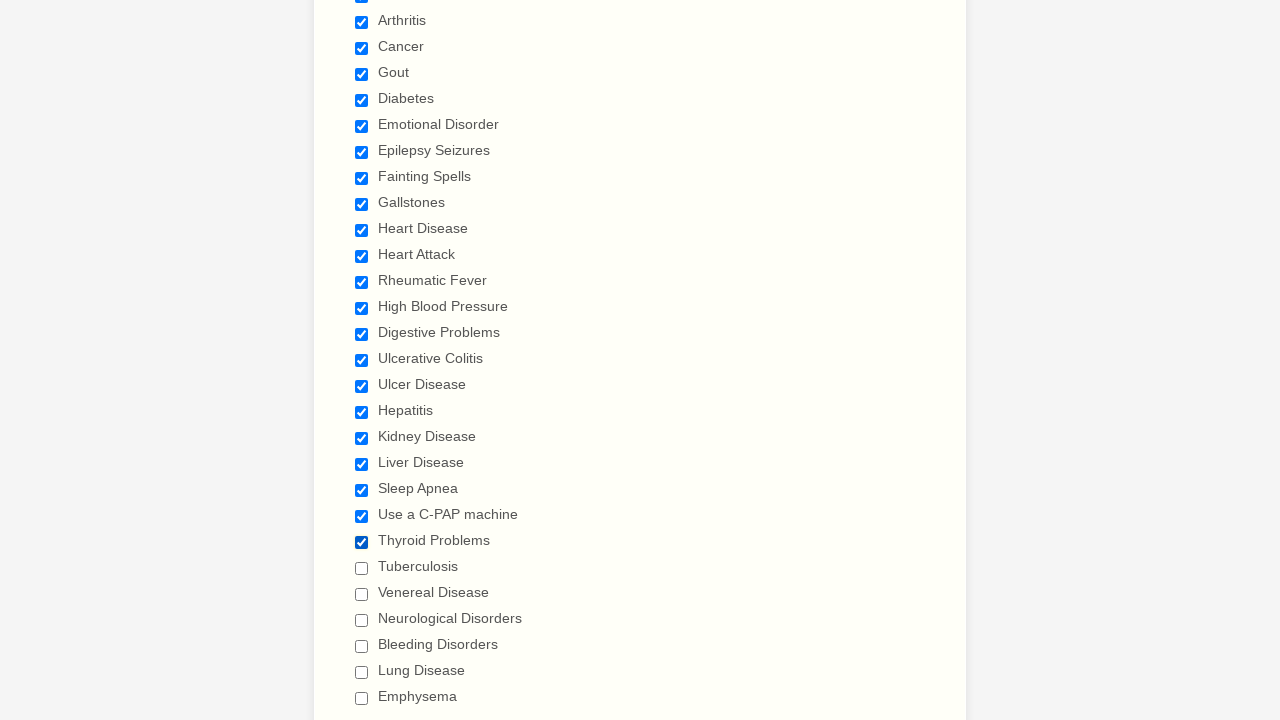

Clicked checkbox 24 of 29 at (362, 568) on input.form-checkbox >> nth=23
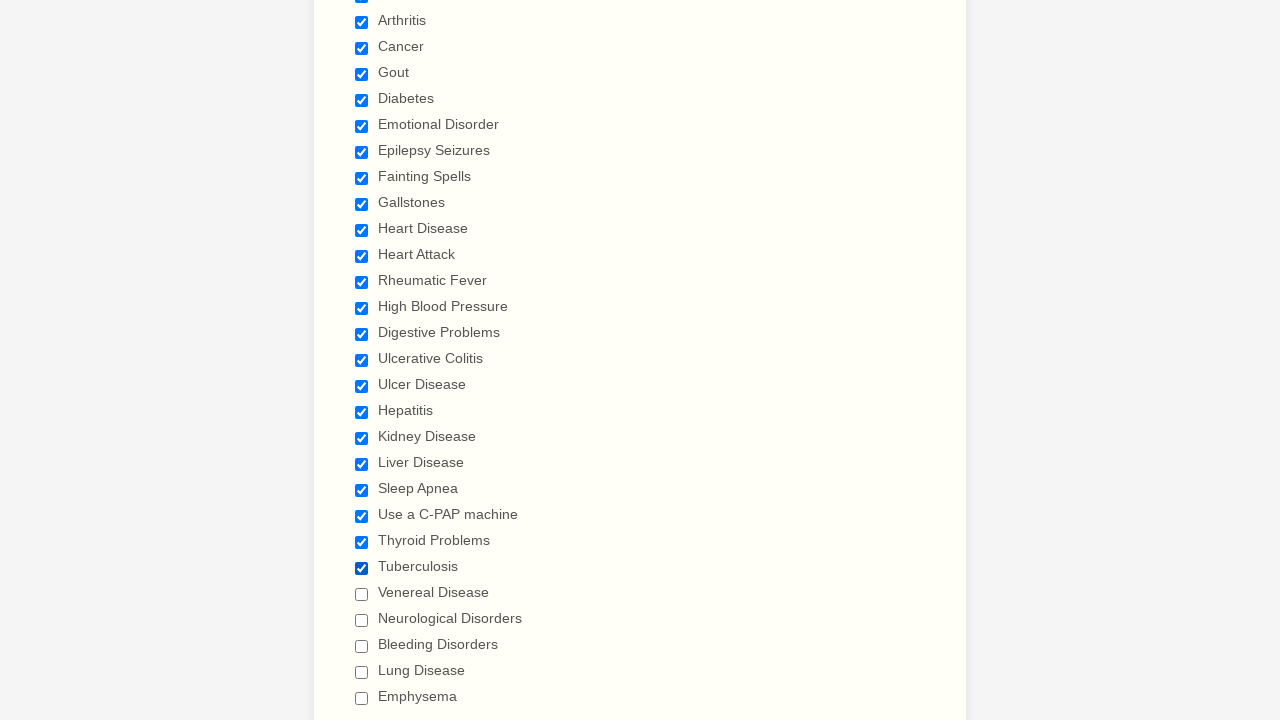

Clicked checkbox 25 of 29 at (362, 594) on input.form-checkbox >> nth=24
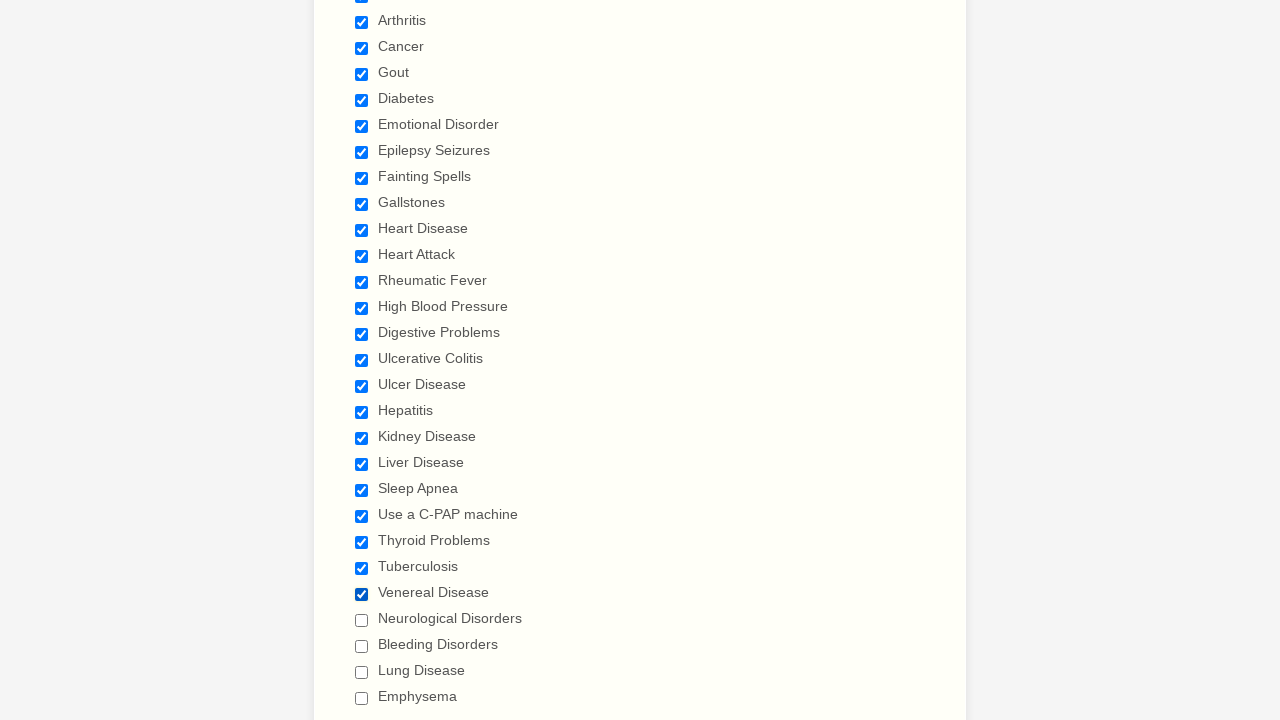

Clicked checkbox 26 of 29 at (362, 620) on input.form-checkbox >> nth=25
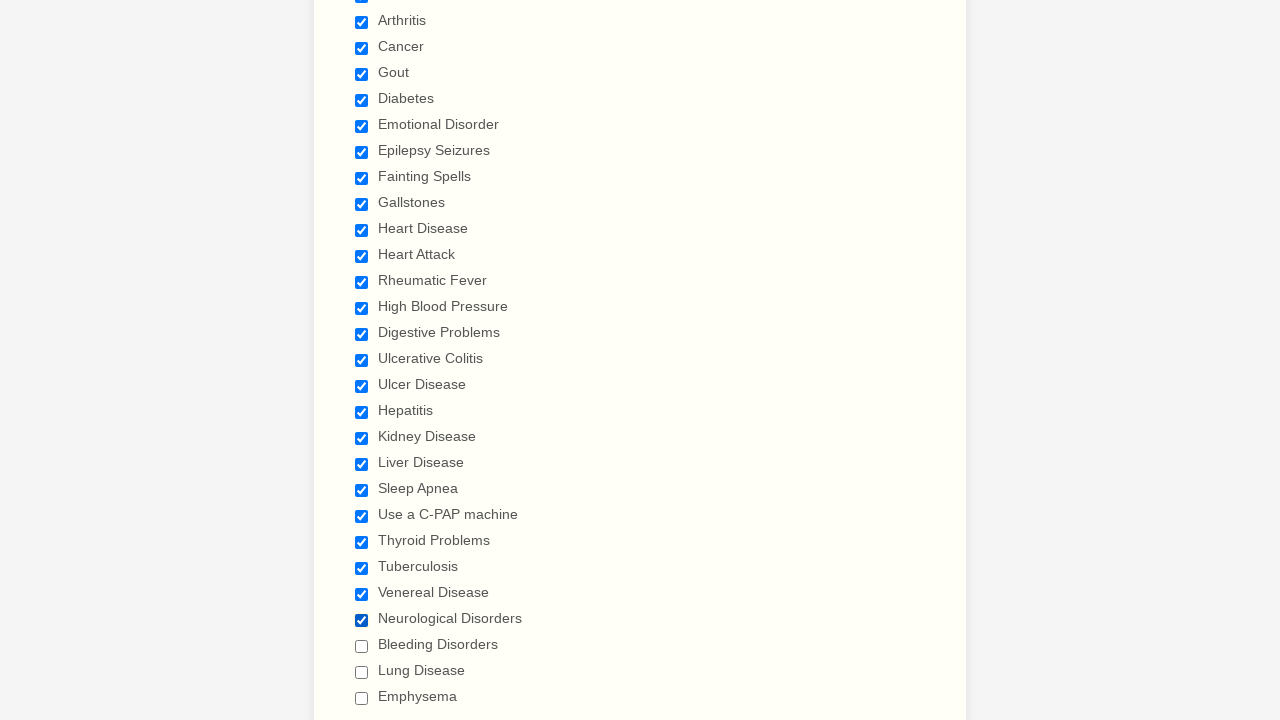

Clicked checkbox 27 of 29 at (362, 646) on input.form-checkbox >> nth=26
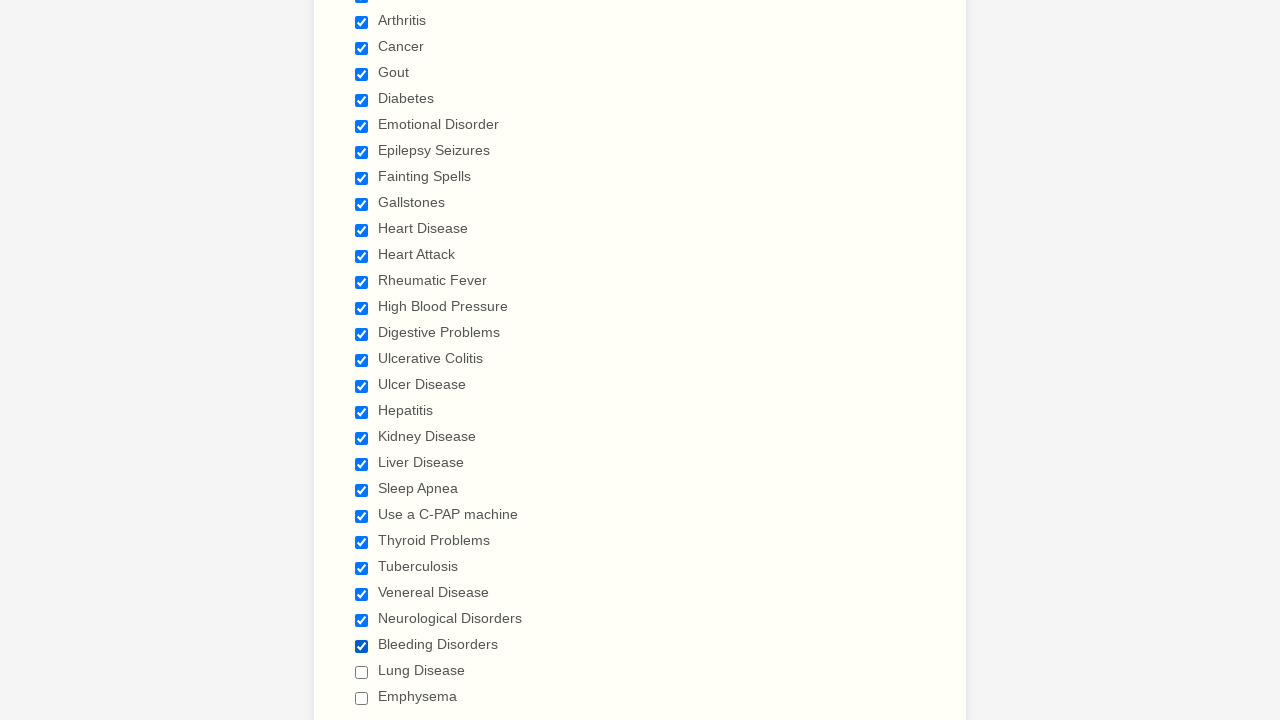

Clicked checkbox 28 of 29 at (362, 672) on input.form-checkbox >> nth=27
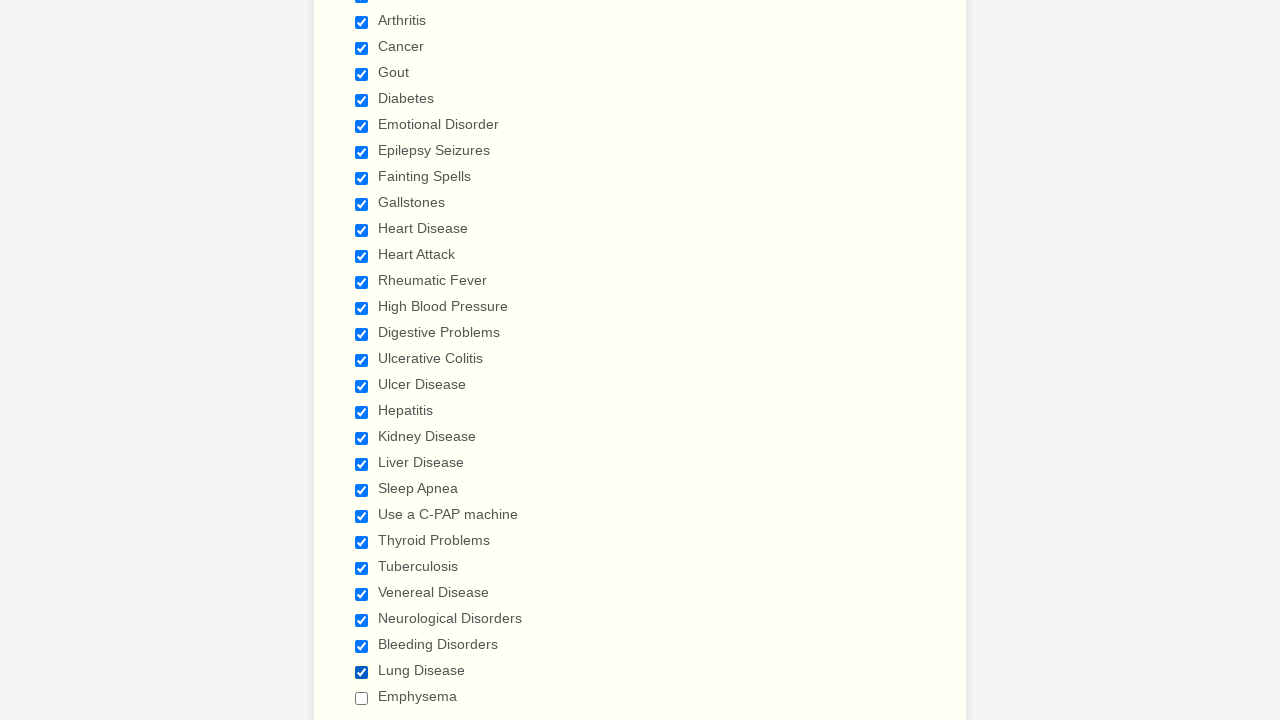

Clicked checkbox 29 of 29 at (362, 698) on input.form-checkbox >> nth=28
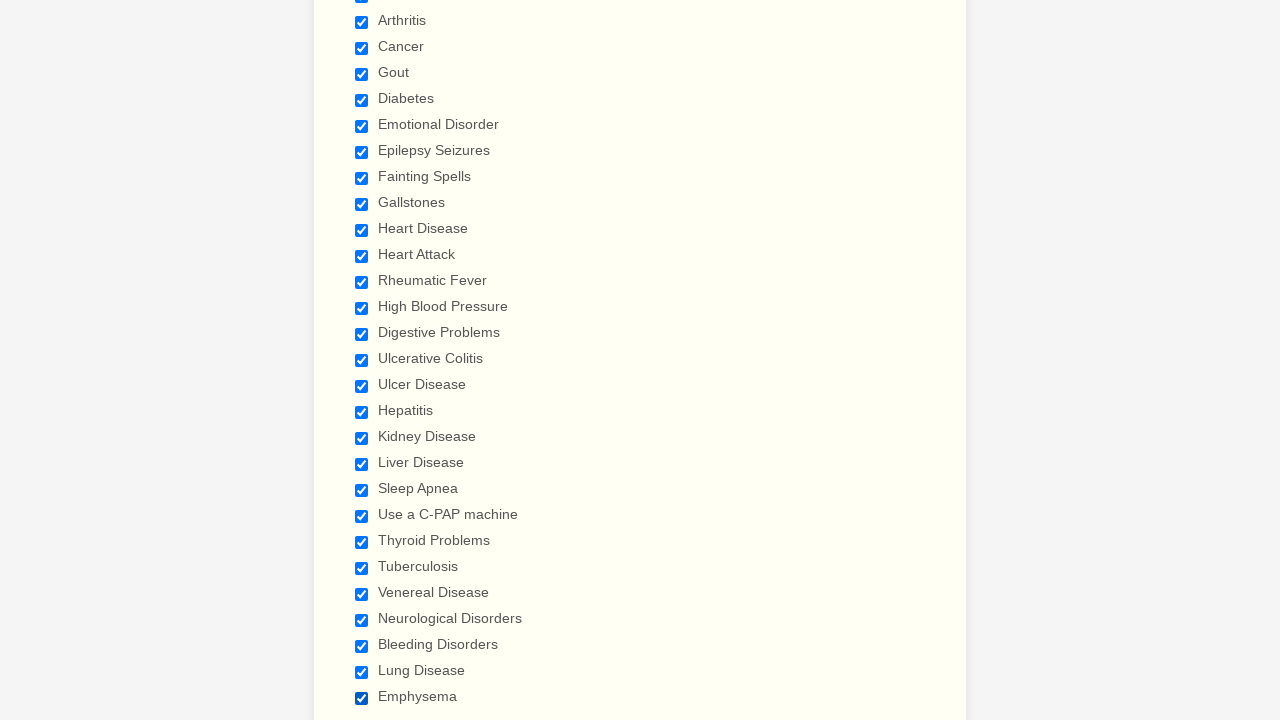

Verified checkbox 1 of 29 is selected
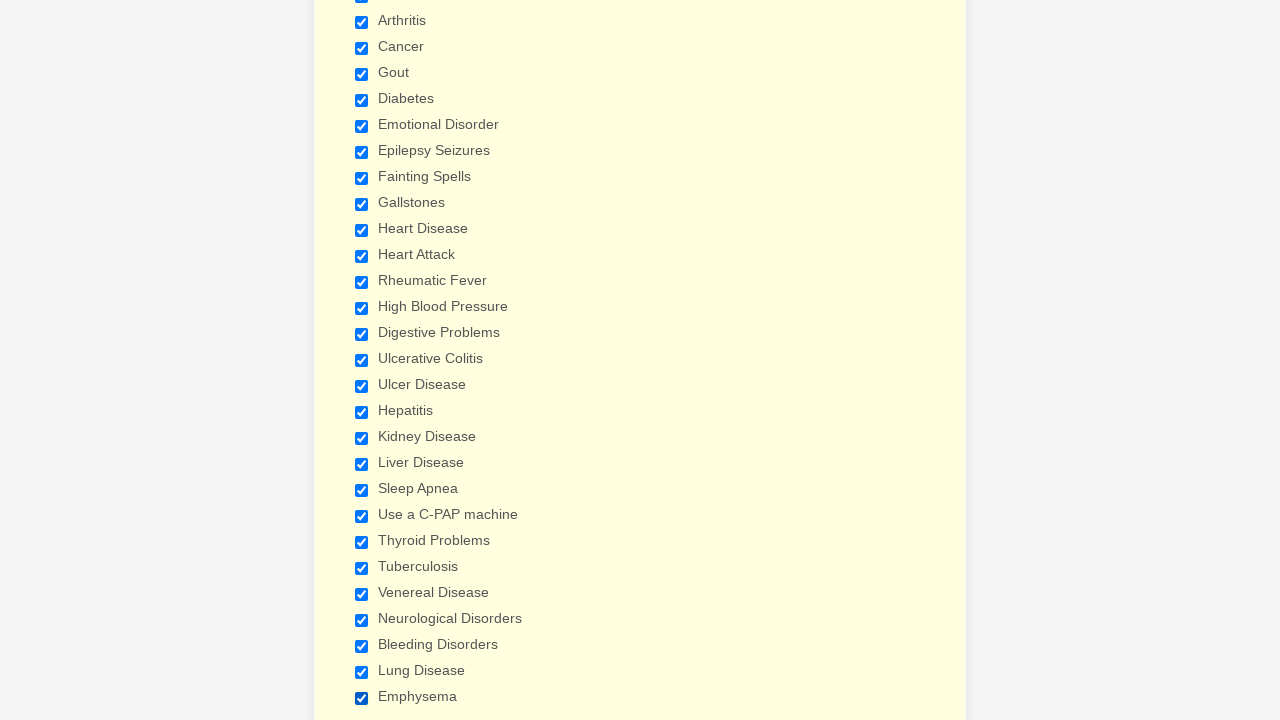

Verified checkbox 2 of 29 is selected
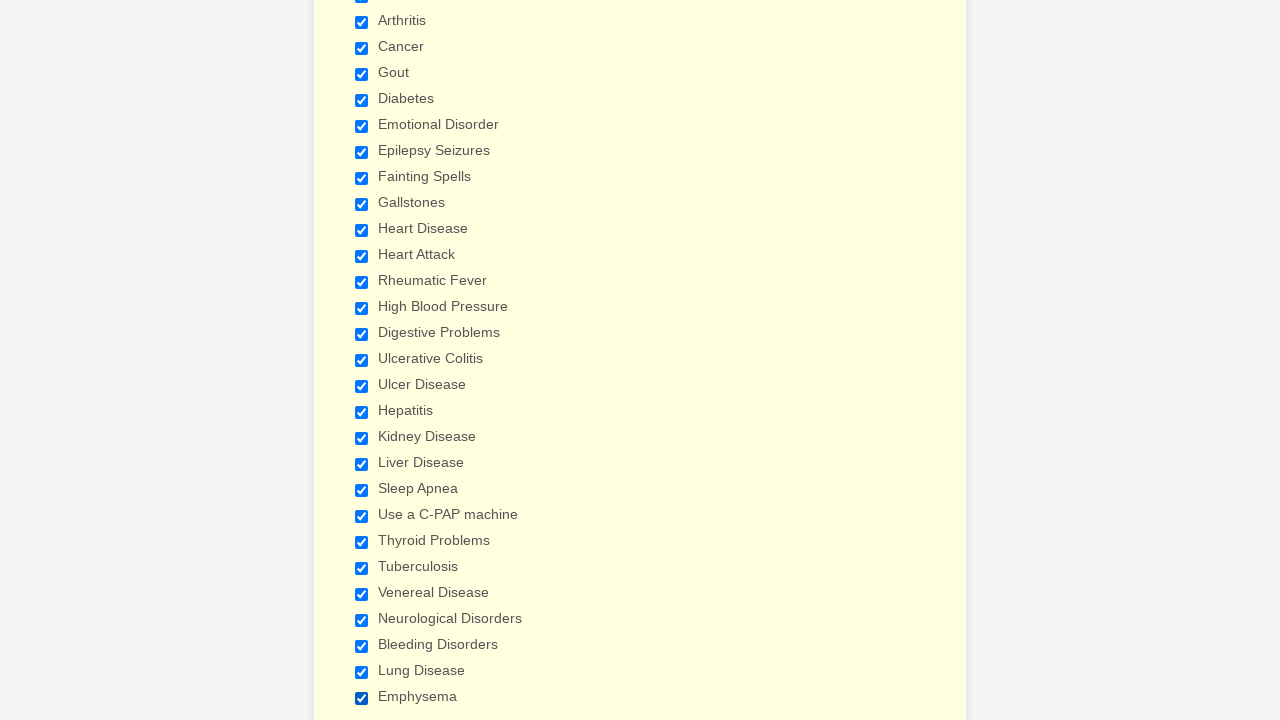

Verified checkbox 3 of 29 is selected
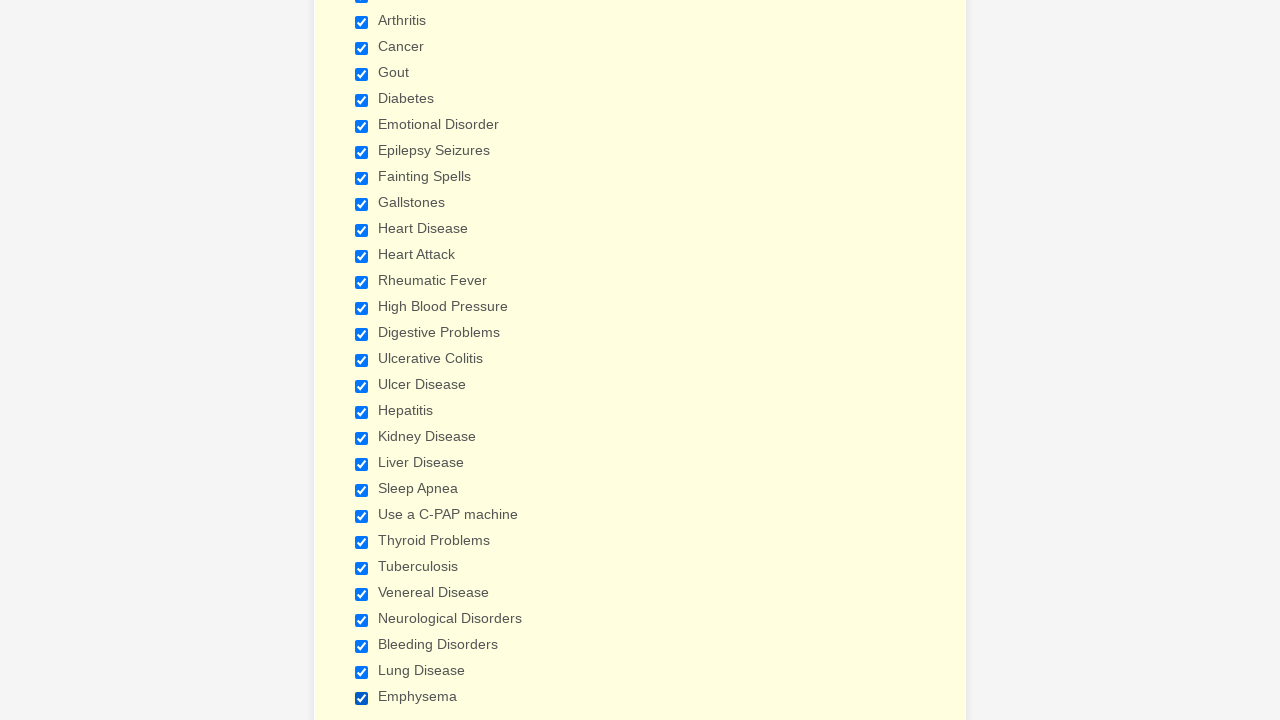

Verified checkbox 4 of 29 is selected
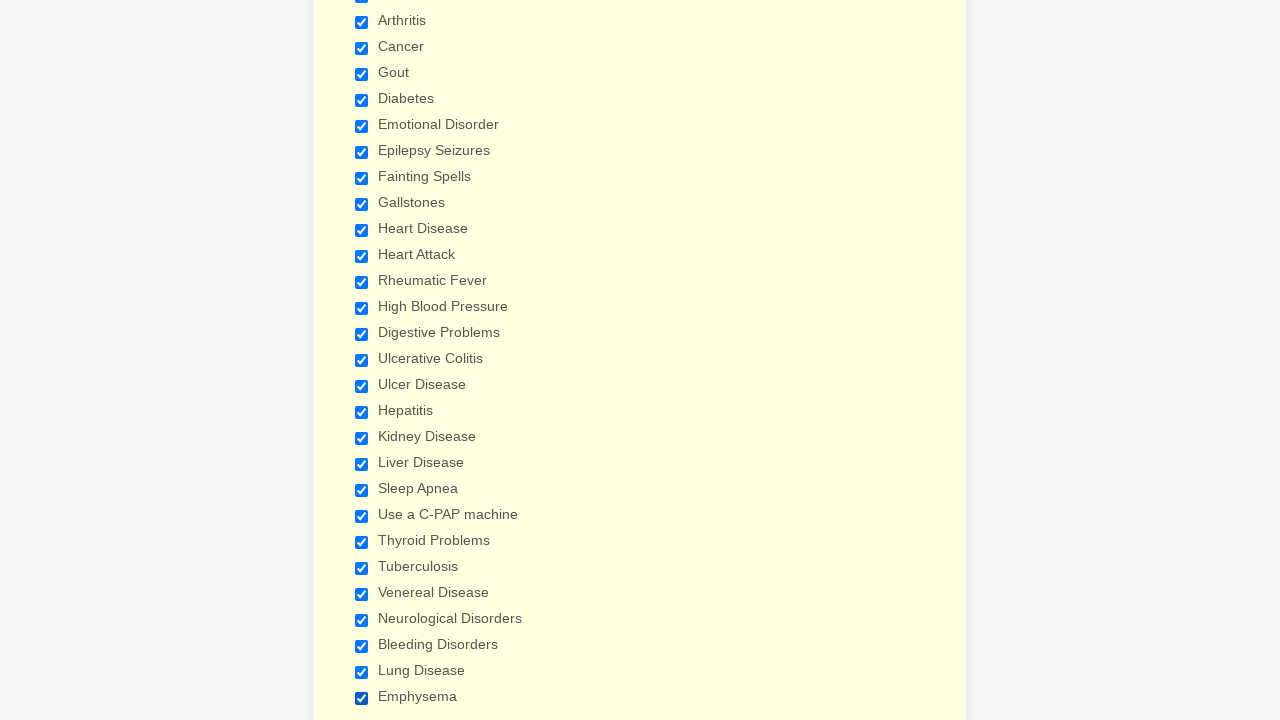

Verified checkbox 5 of 29 is selected
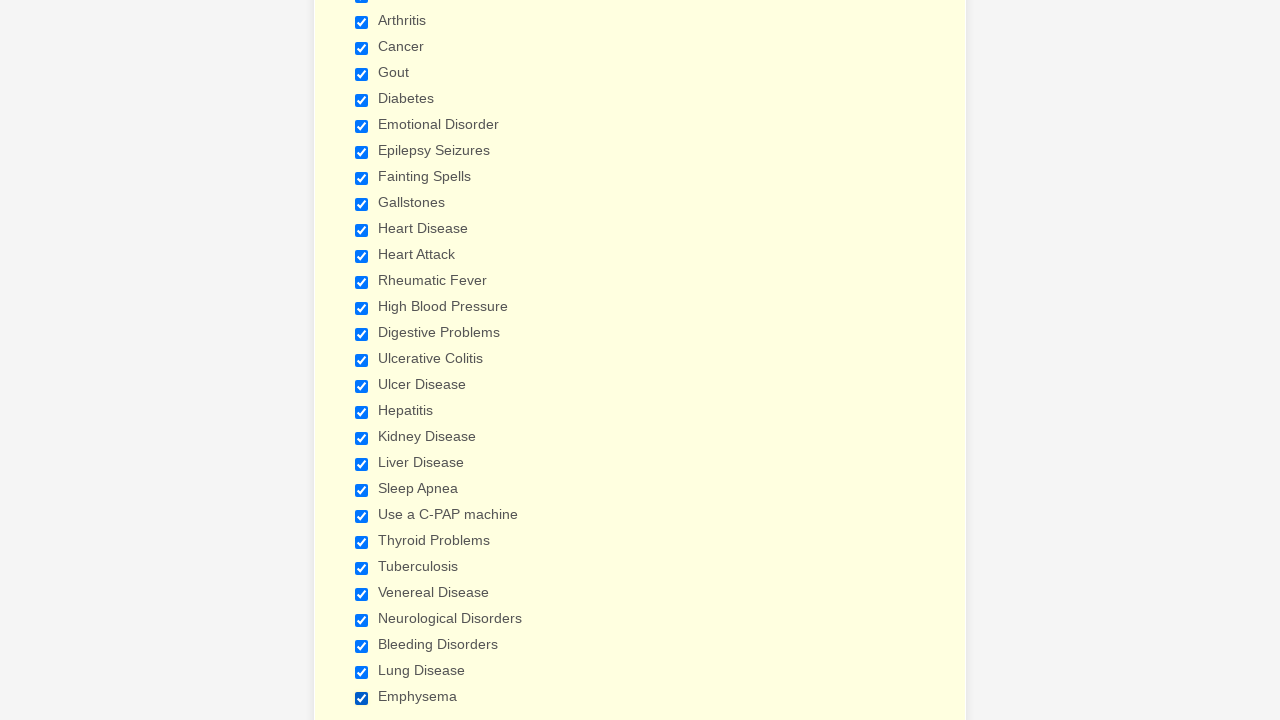

Verified checkbox 6 of 29 is selected
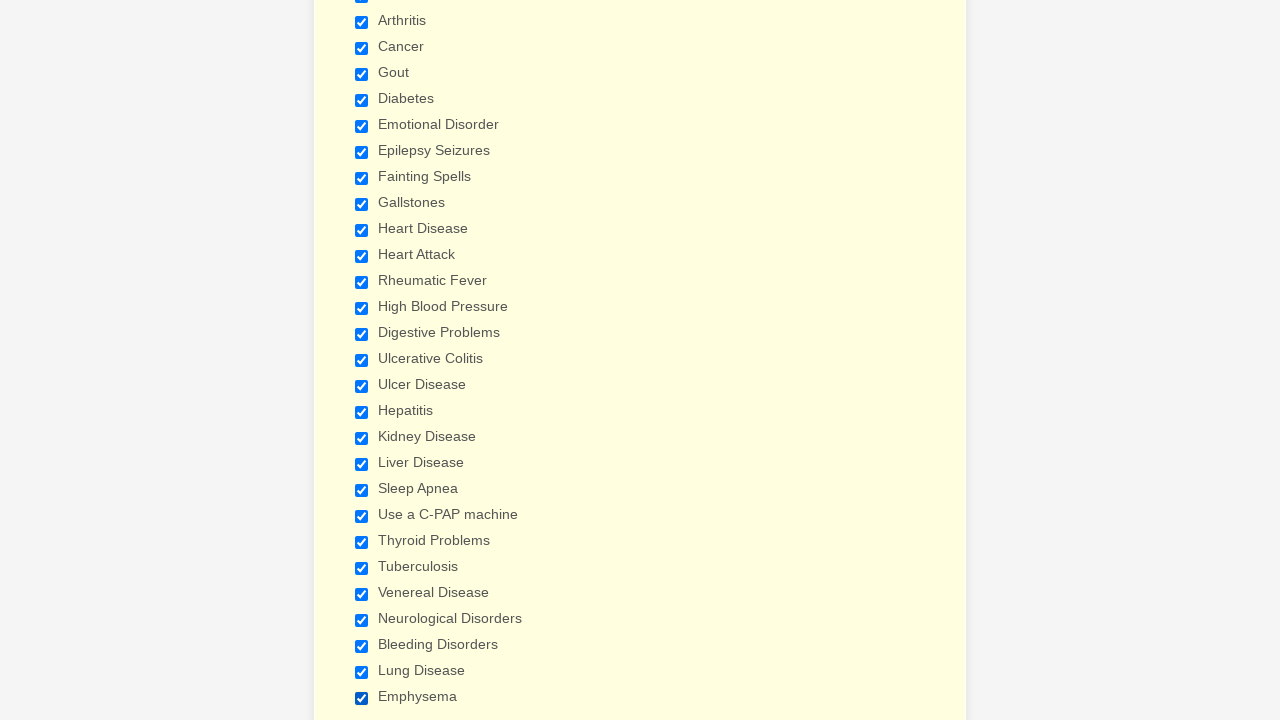

Verified checkbox 7 of 29 is selected
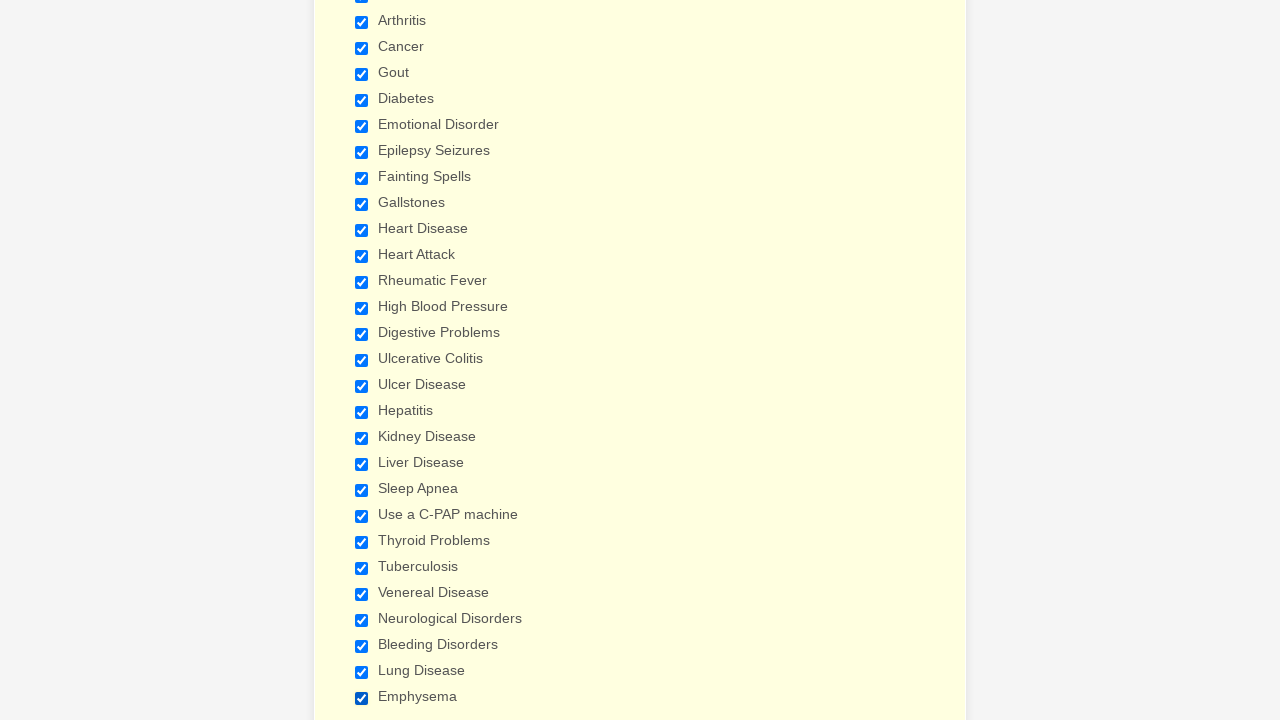

Verified checkbox 8 of 29 is selected
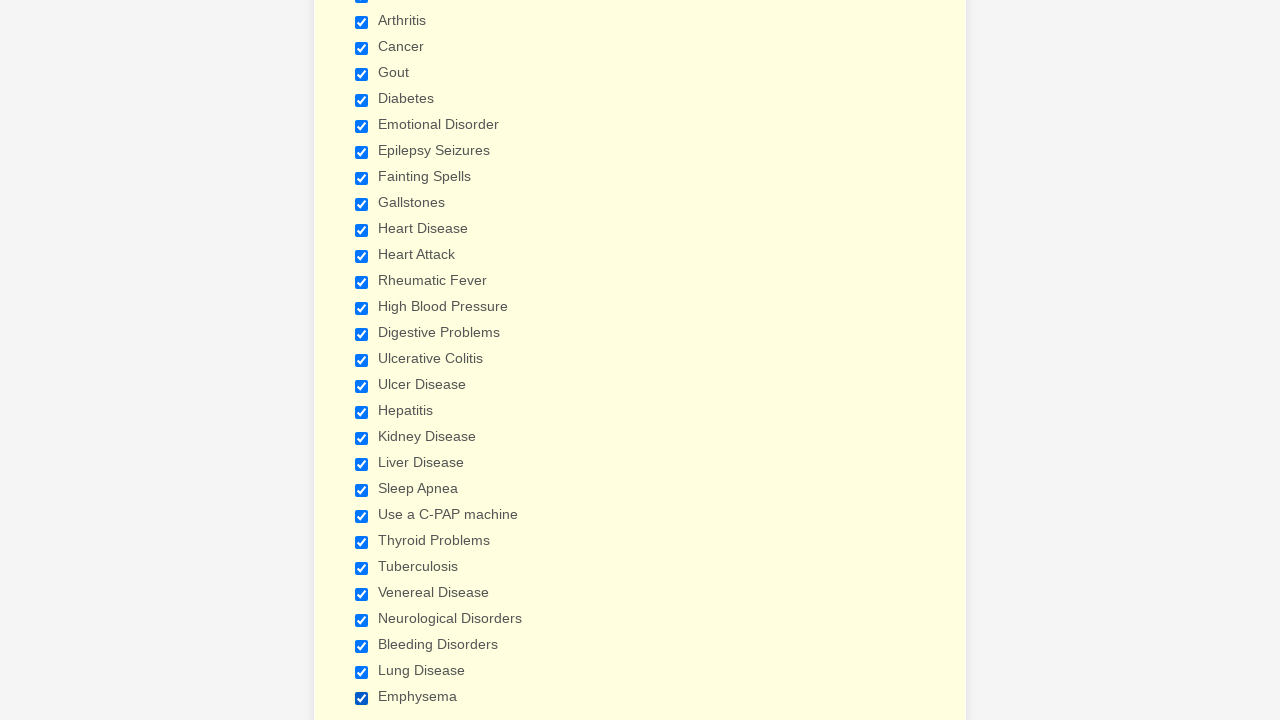

Verified checkbox 9 of 29 is selected
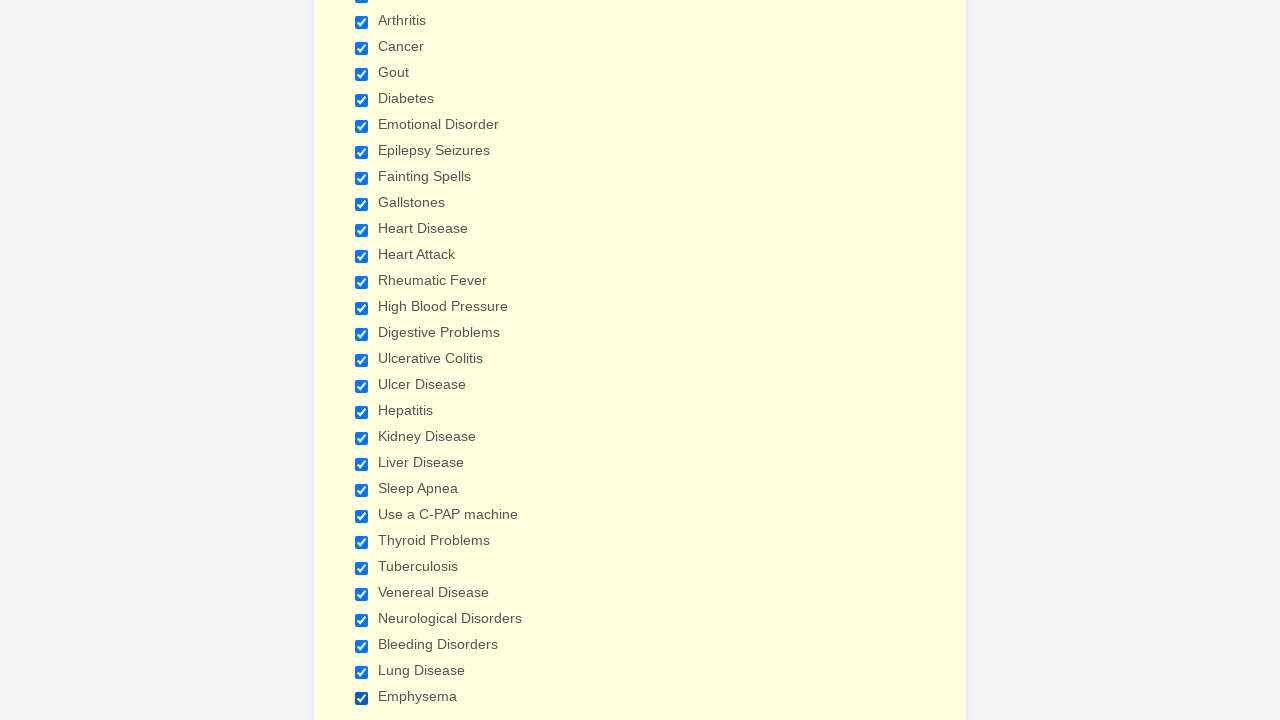

Verified checkbox 10 of 29 is selected
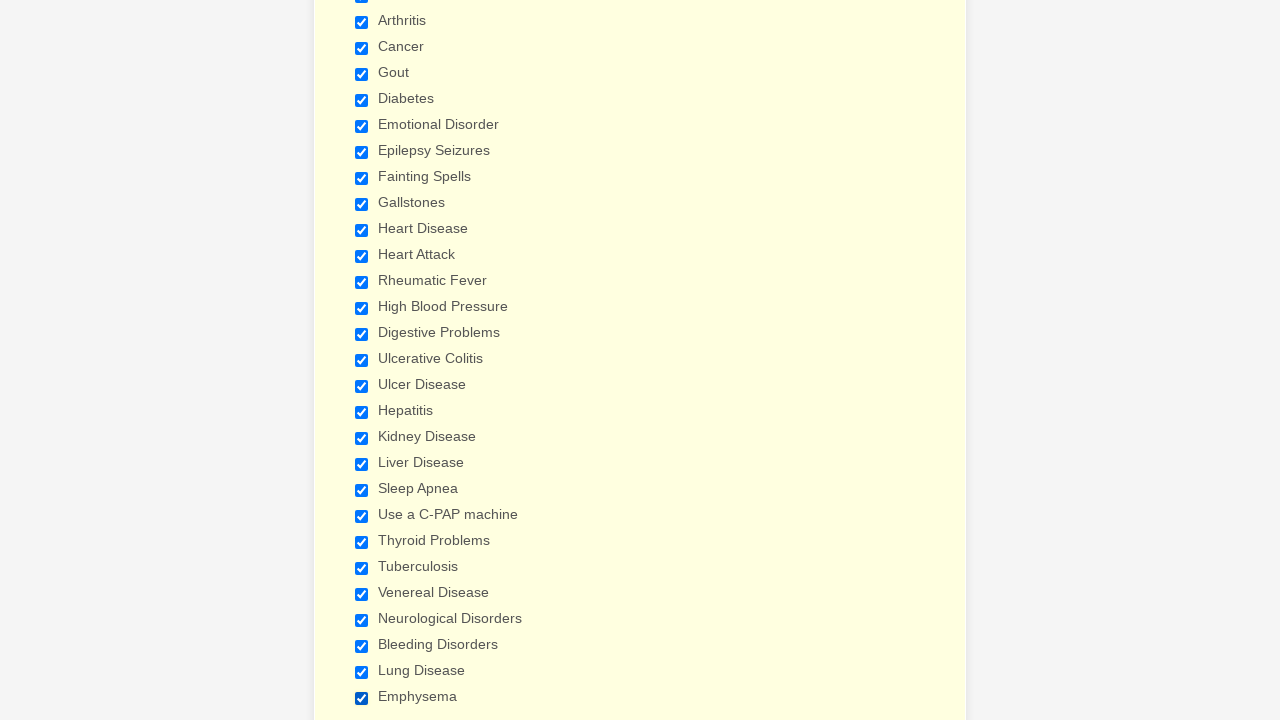

Verified checkbox 11 of 29 is selected
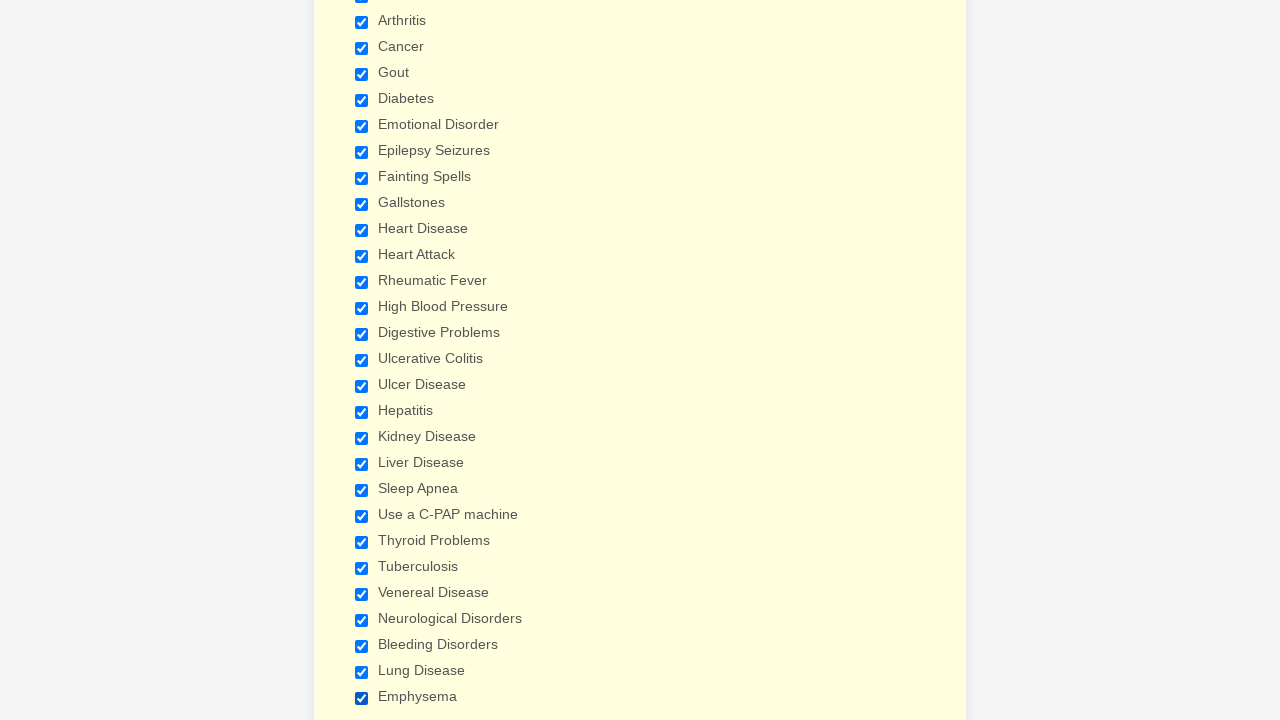

Verified checkbox 12 of 29 is selected
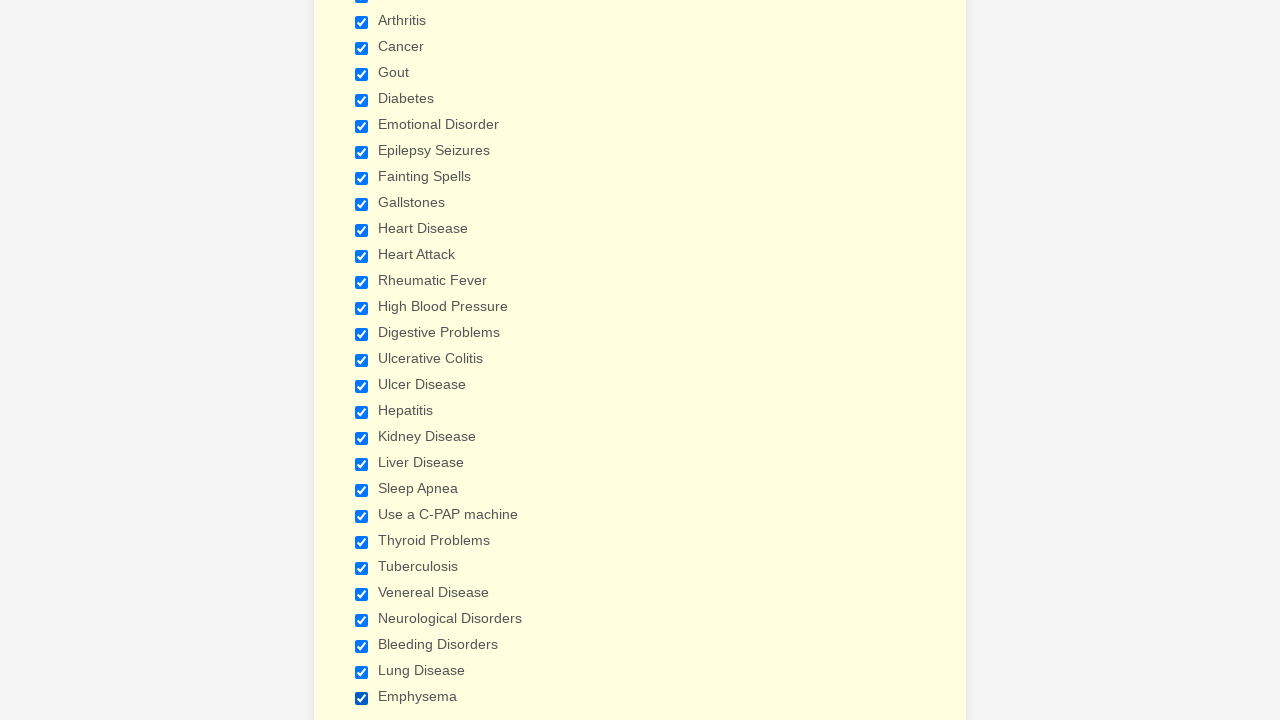

Verified checkbox 13 of 29 is selected
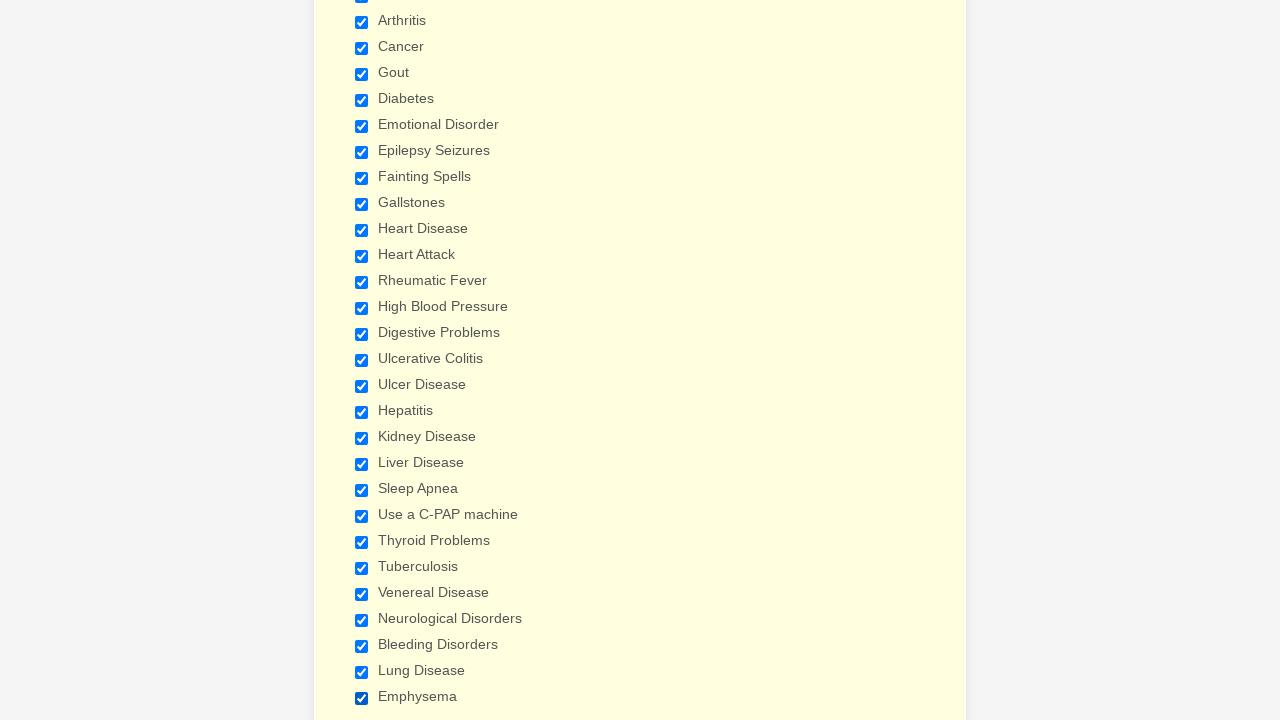

Verified checkbox 14 of 29 is selected
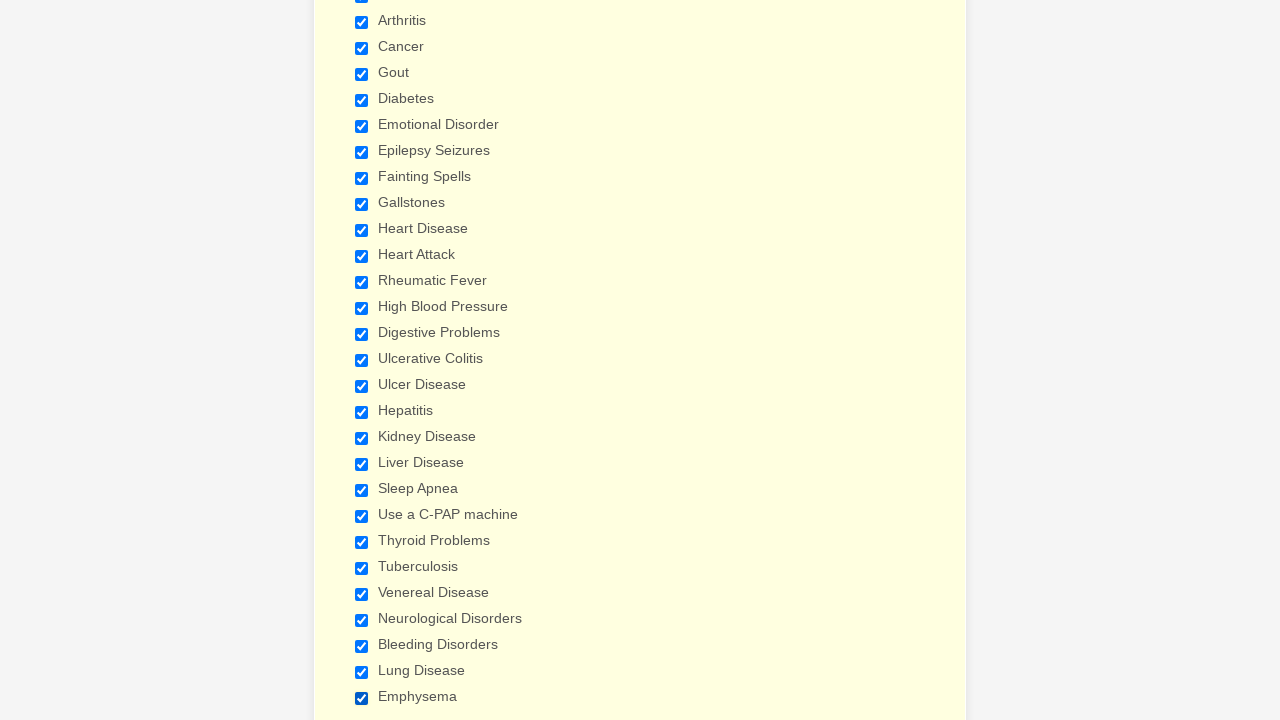

Verified checkbox 15 of 29 is selected
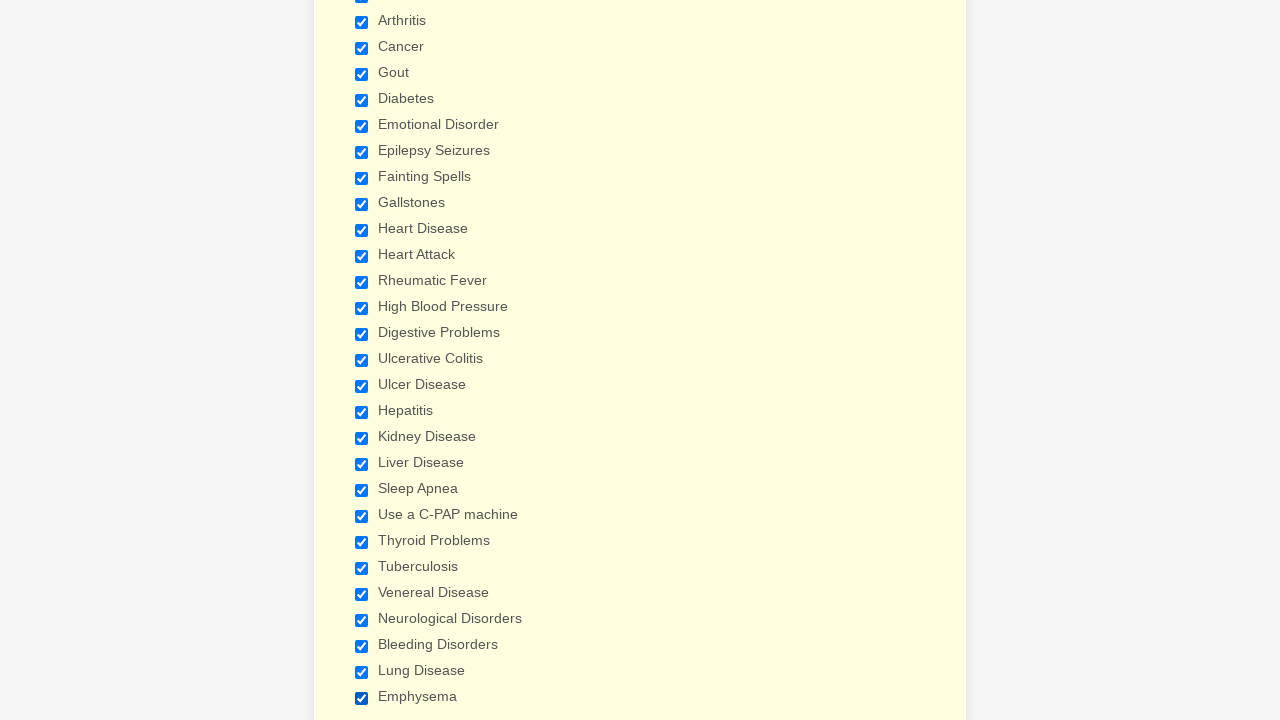

Verified checkbox 16 of 29 is selected
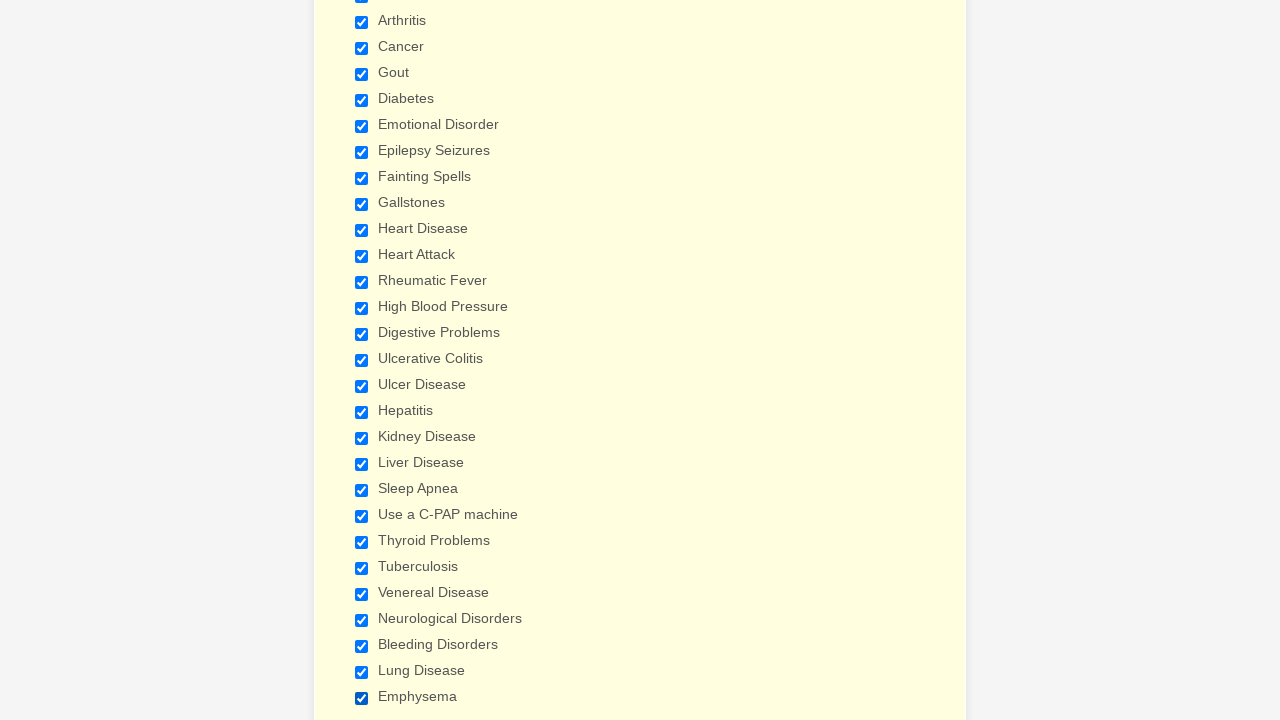

Verified checkbox 17 of 29 is selected
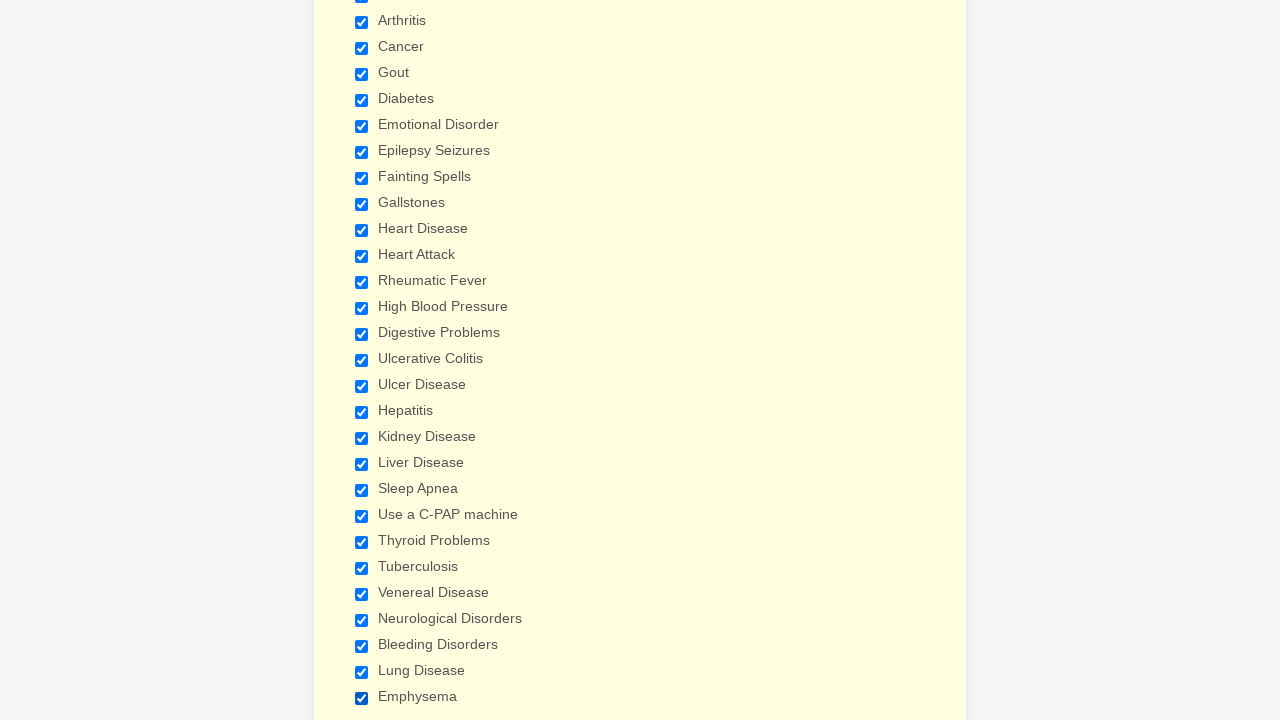

Verified checkbox 18 of 29 is selected
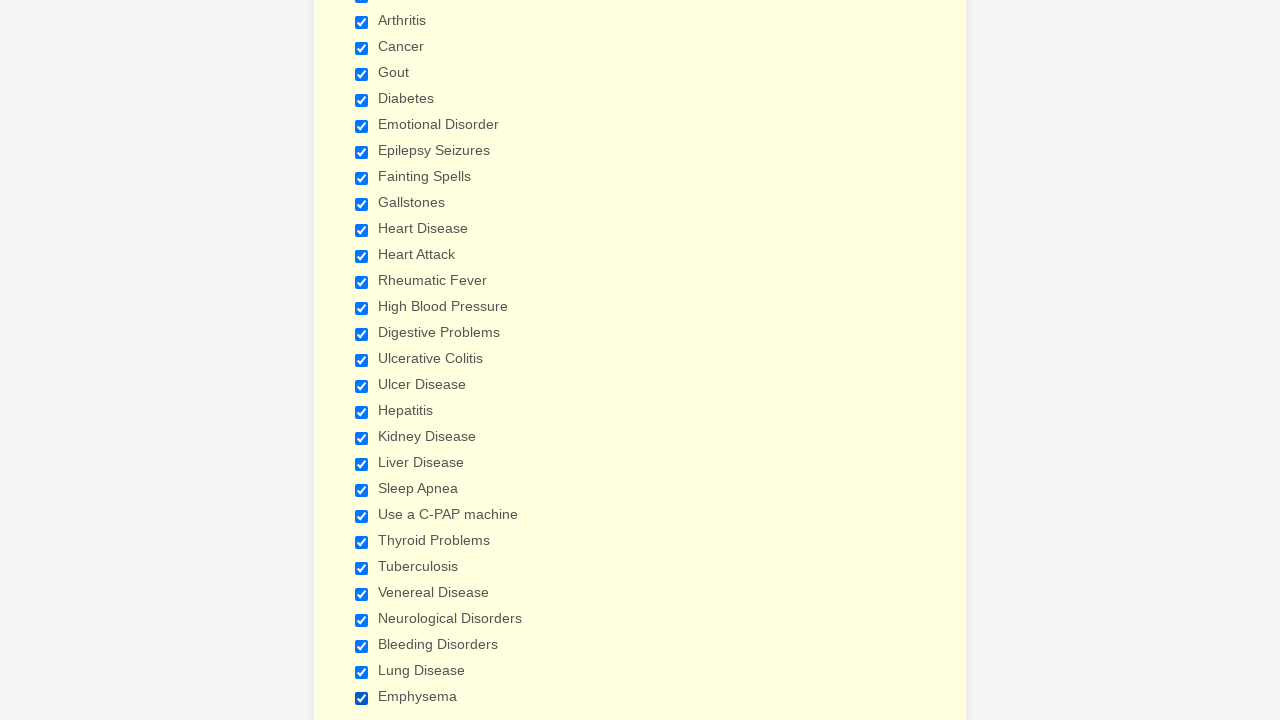

Verified checkbox 19 of 29 is selected
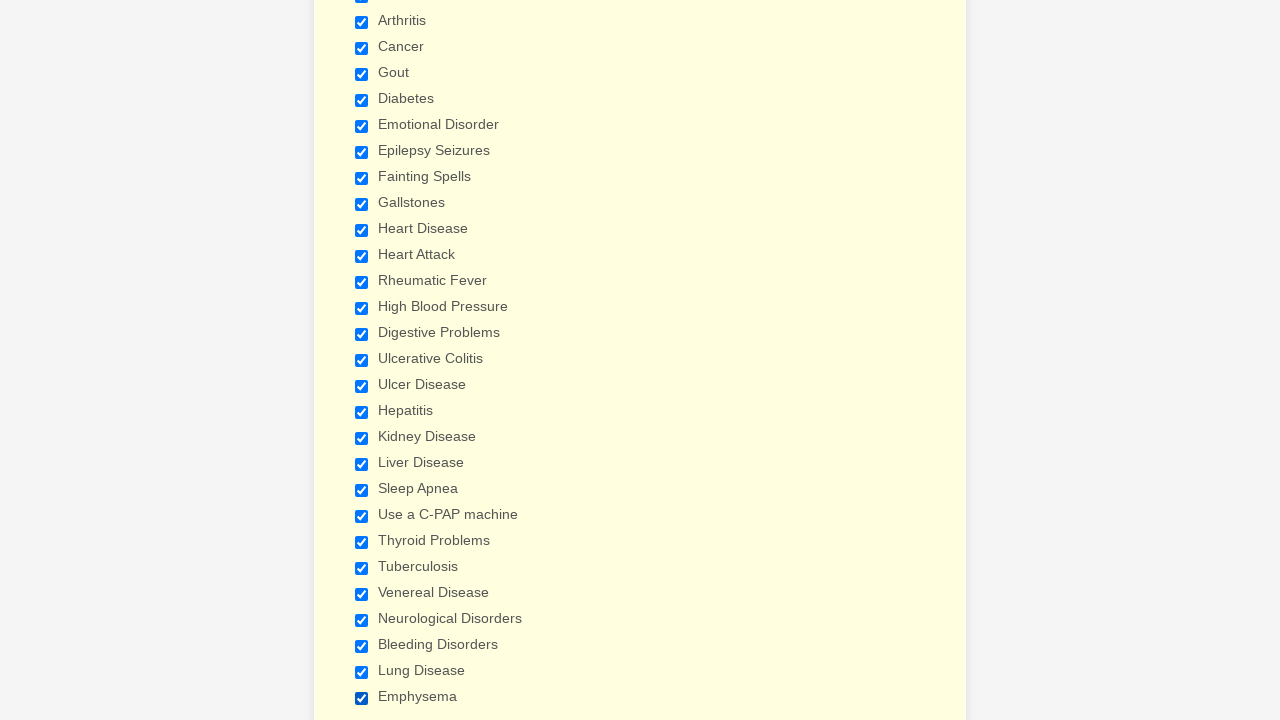

Verified checkbox 20 of 29 is selected
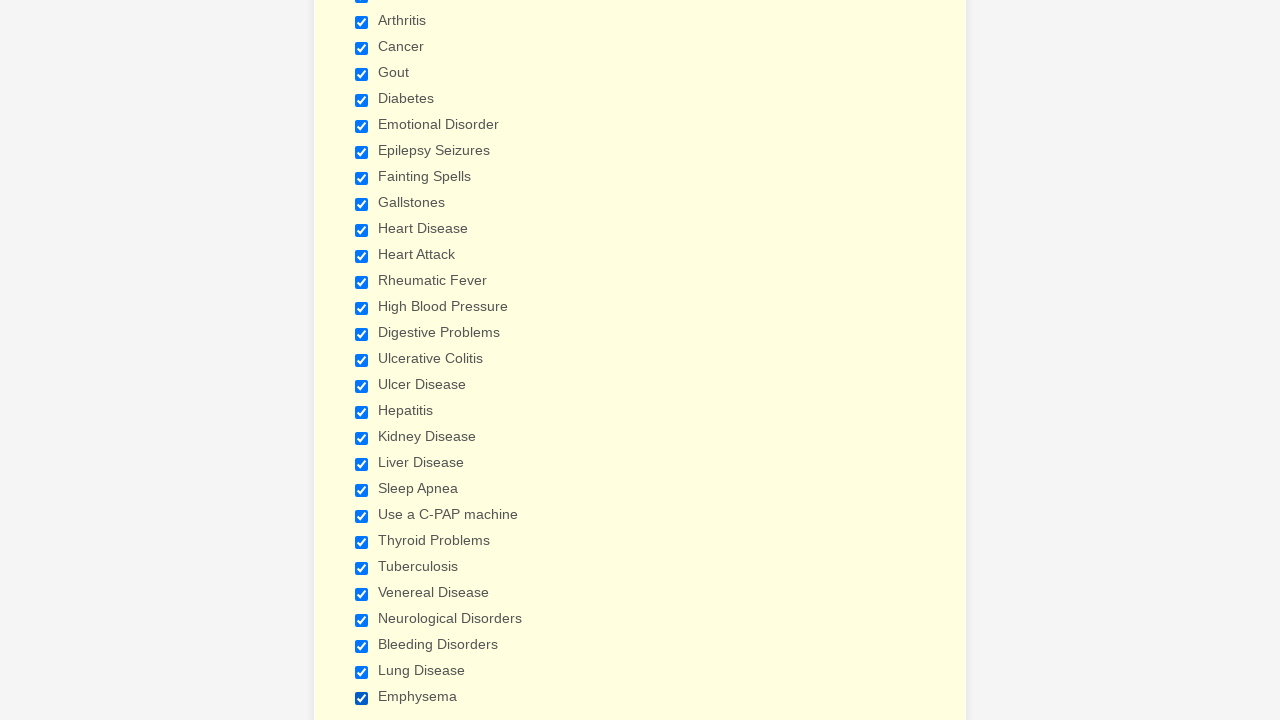

Verified checkbox 21 of 29 is selected
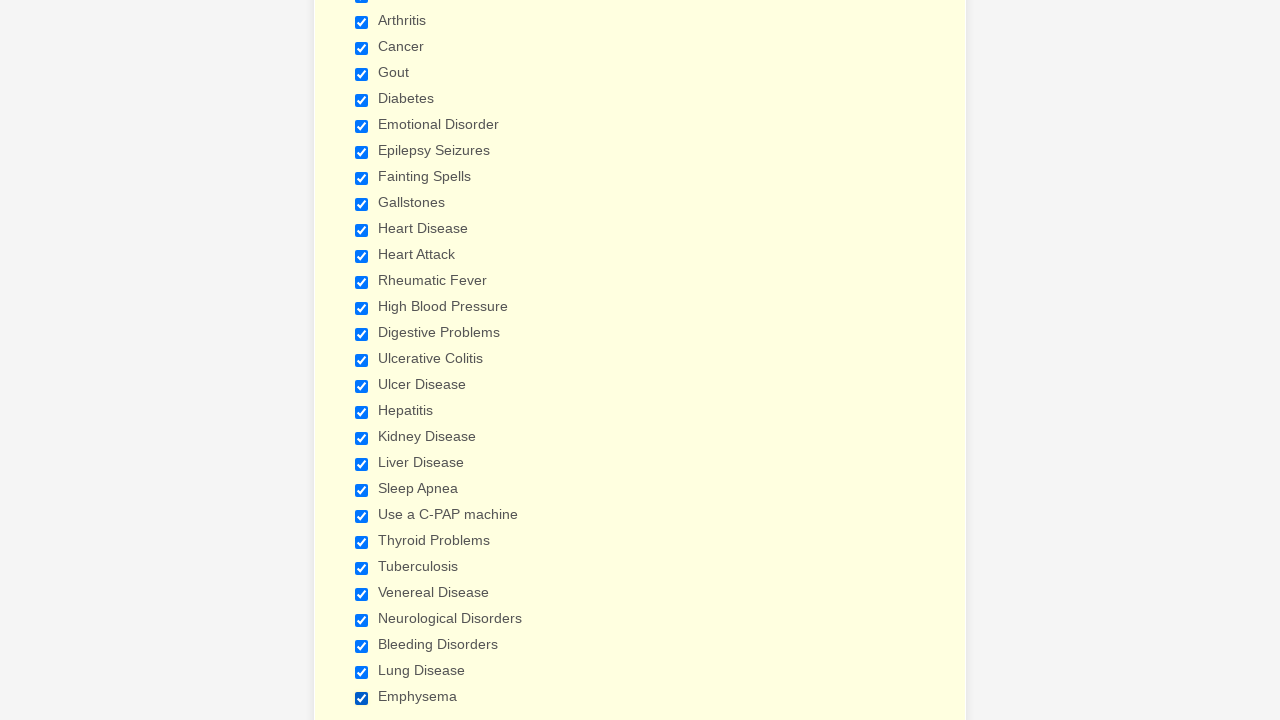

Verified checkbox 22 of 29 is selected
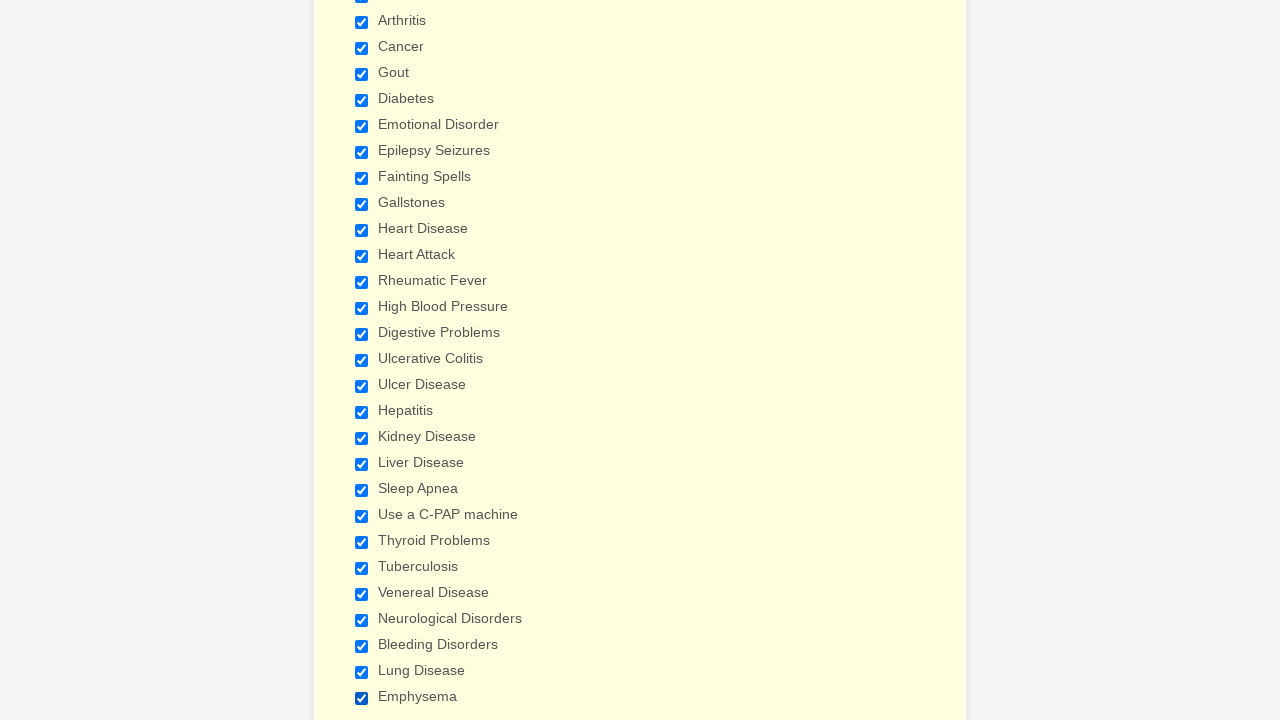

Verified checkbox 23 of 29 is selected
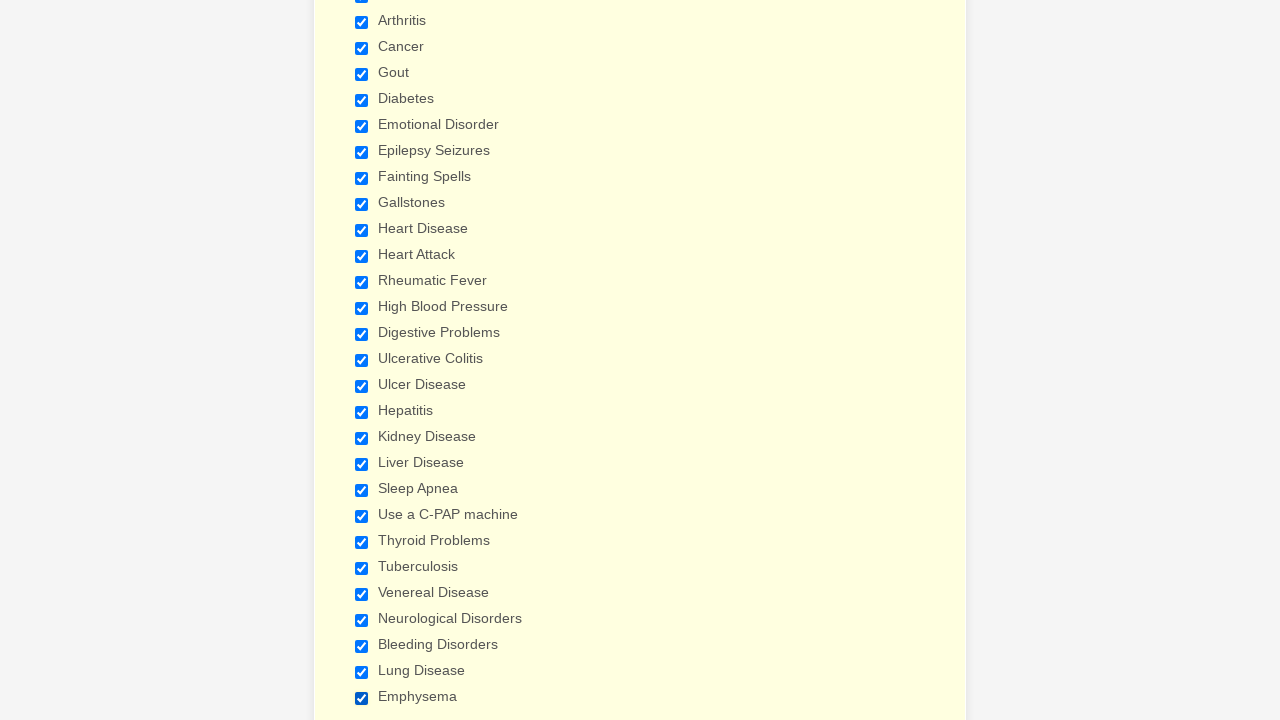

Verified checkbox 24 of 29 is selected
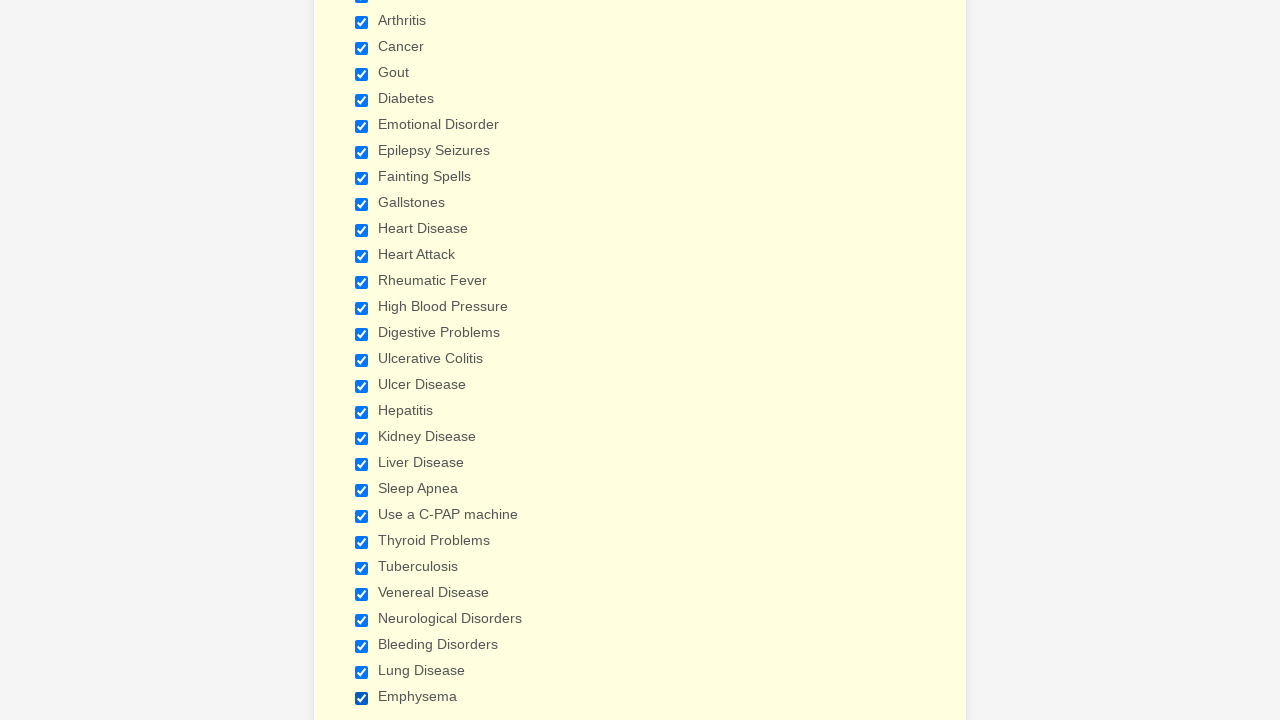

Verified checkbox 25 of 29 is selected
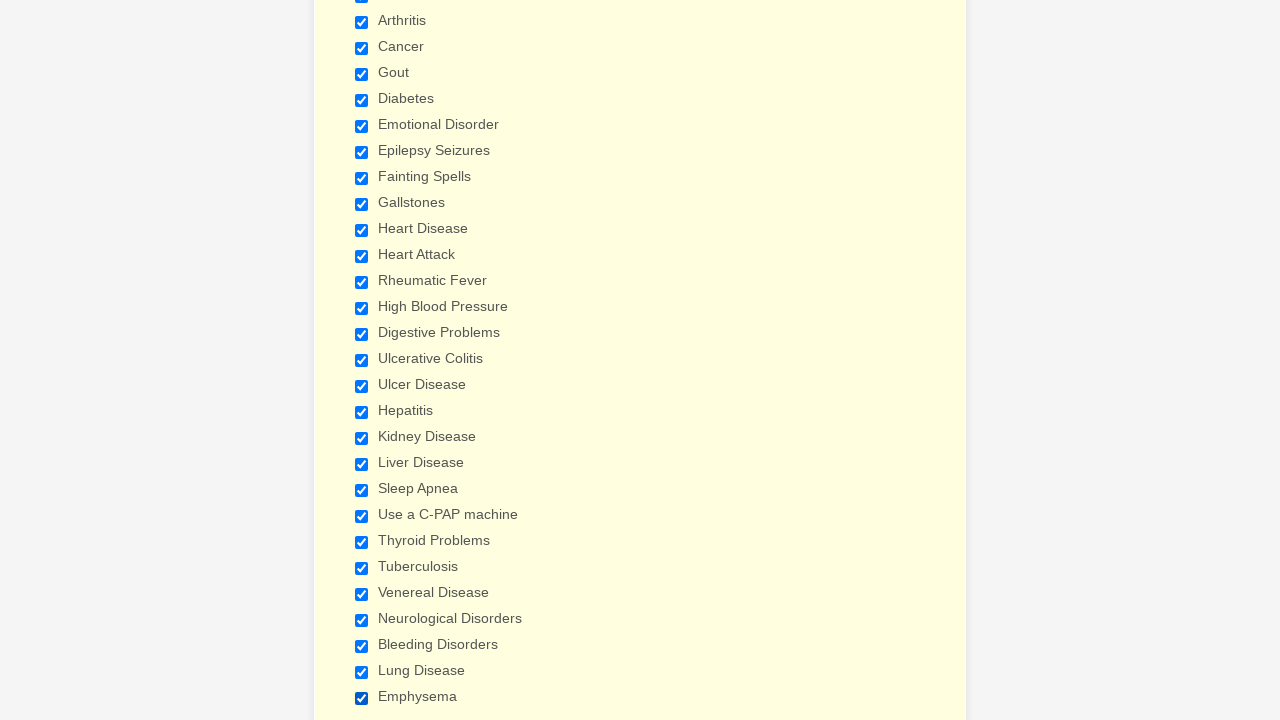

Verified checkbox 26 of 29 is selected
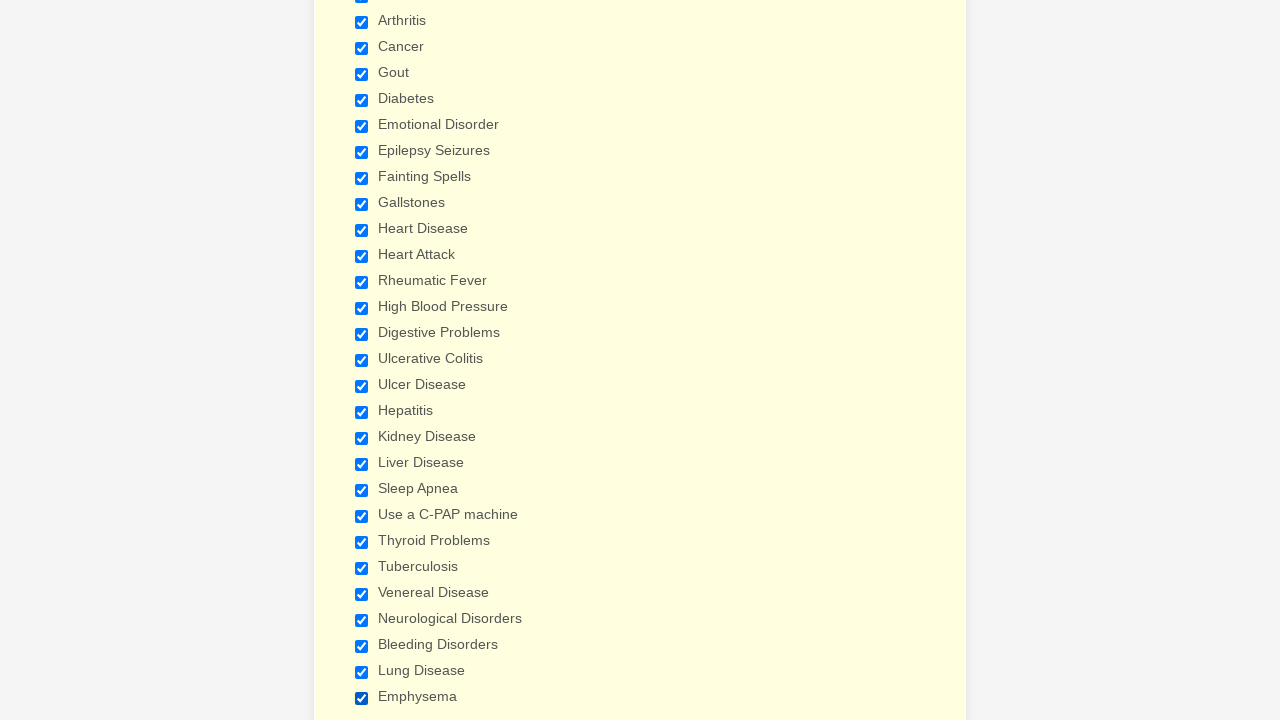

Verified checkbox 27 of 29 is selected
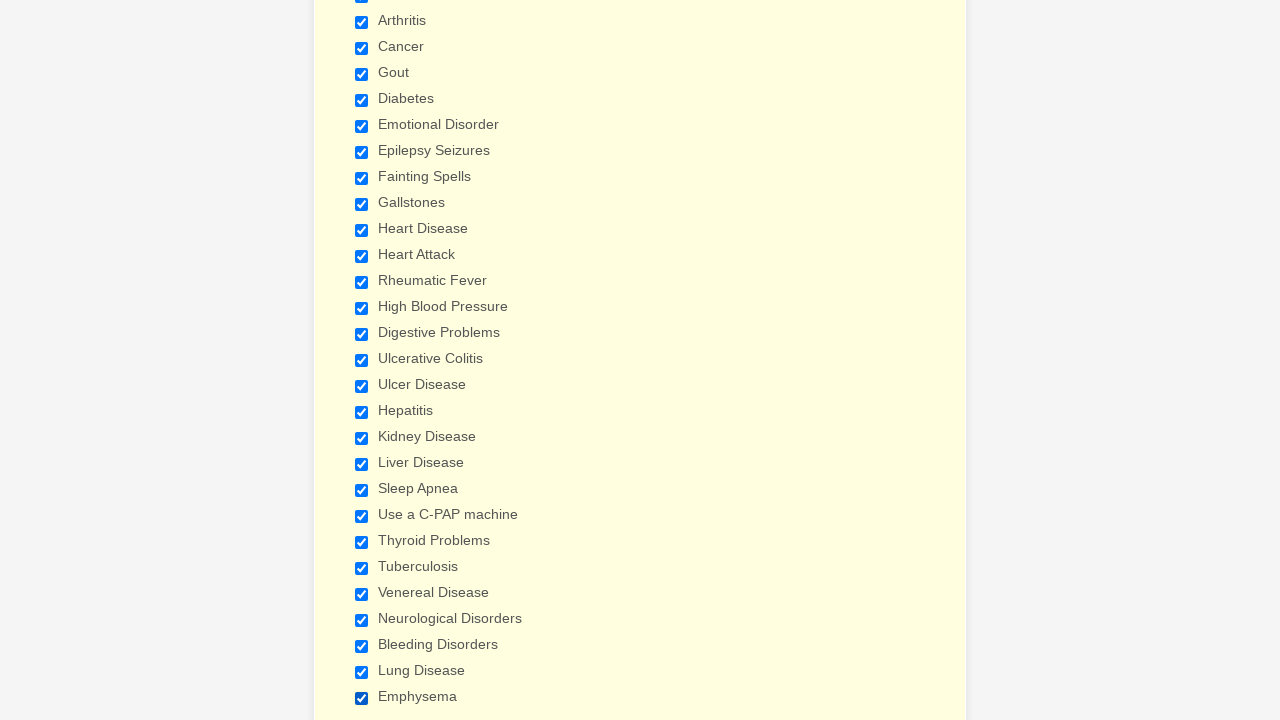

Verified checkbox 28 of 29 is selected
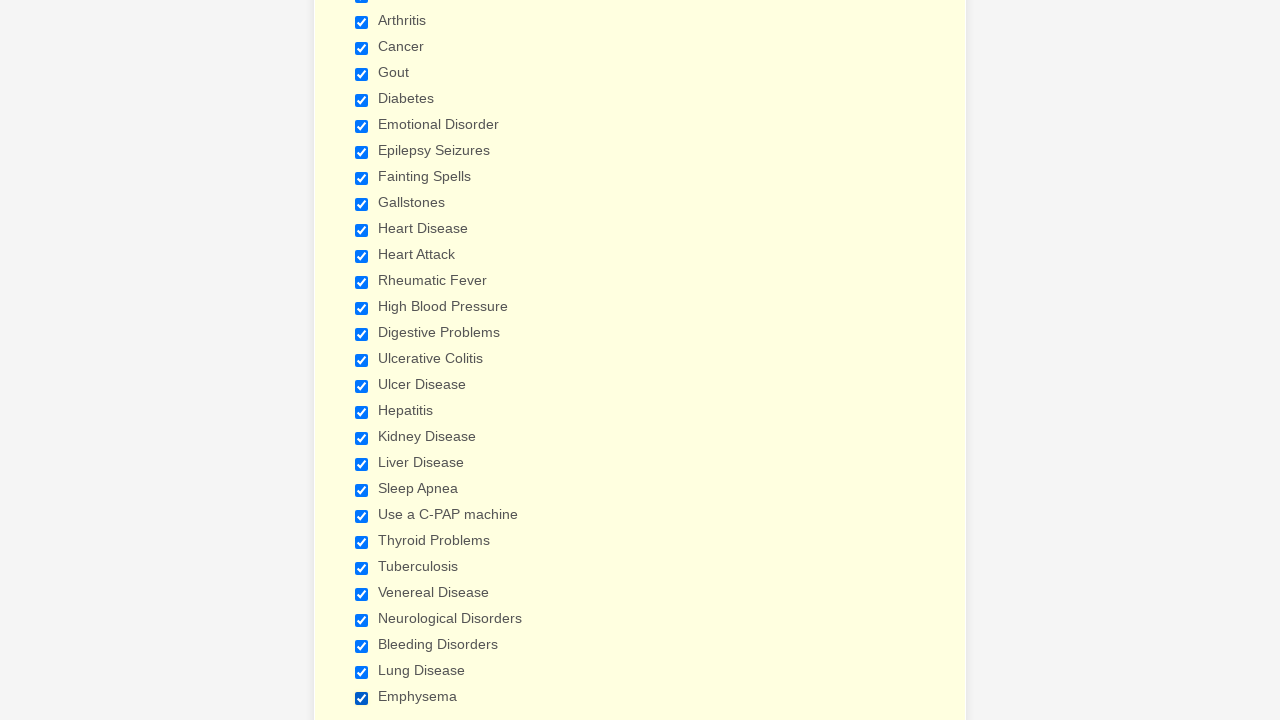

Verified checkbox 29 of 29 is selected
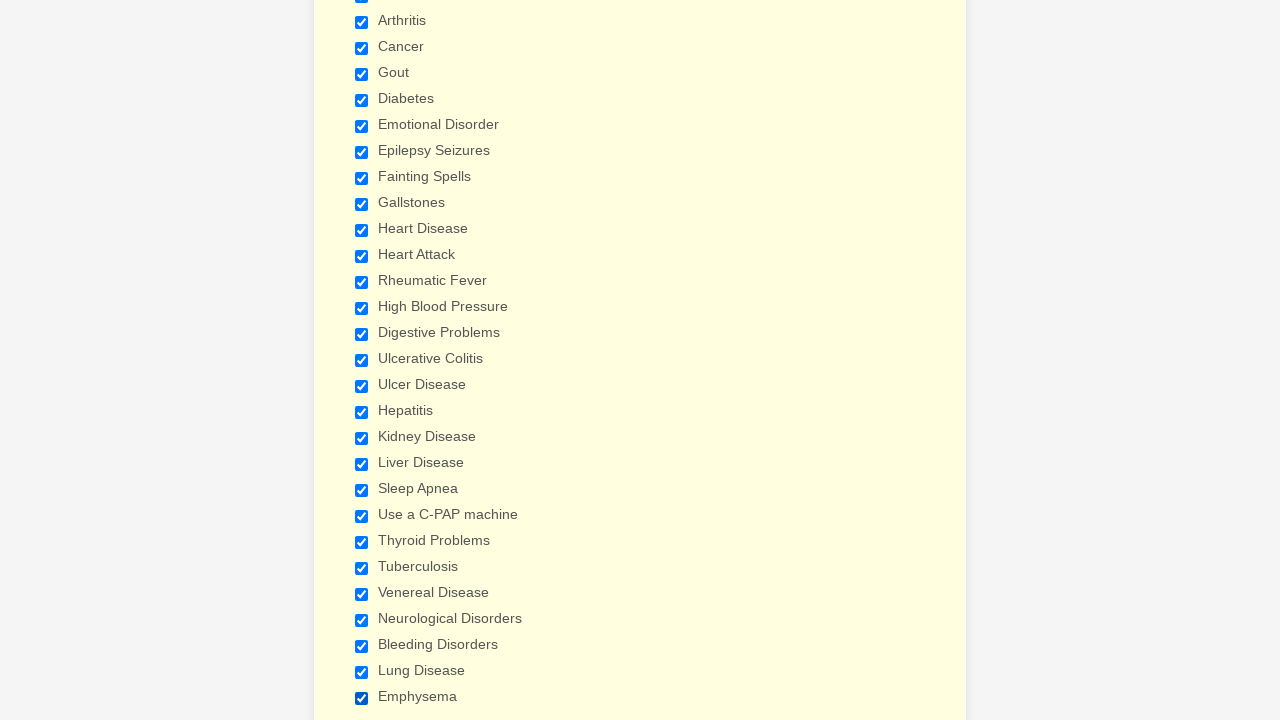

Clicked 'Emotional Disorder' checkbox to uncheck it at (362, 126) on input.form-checkbox >> nth=6
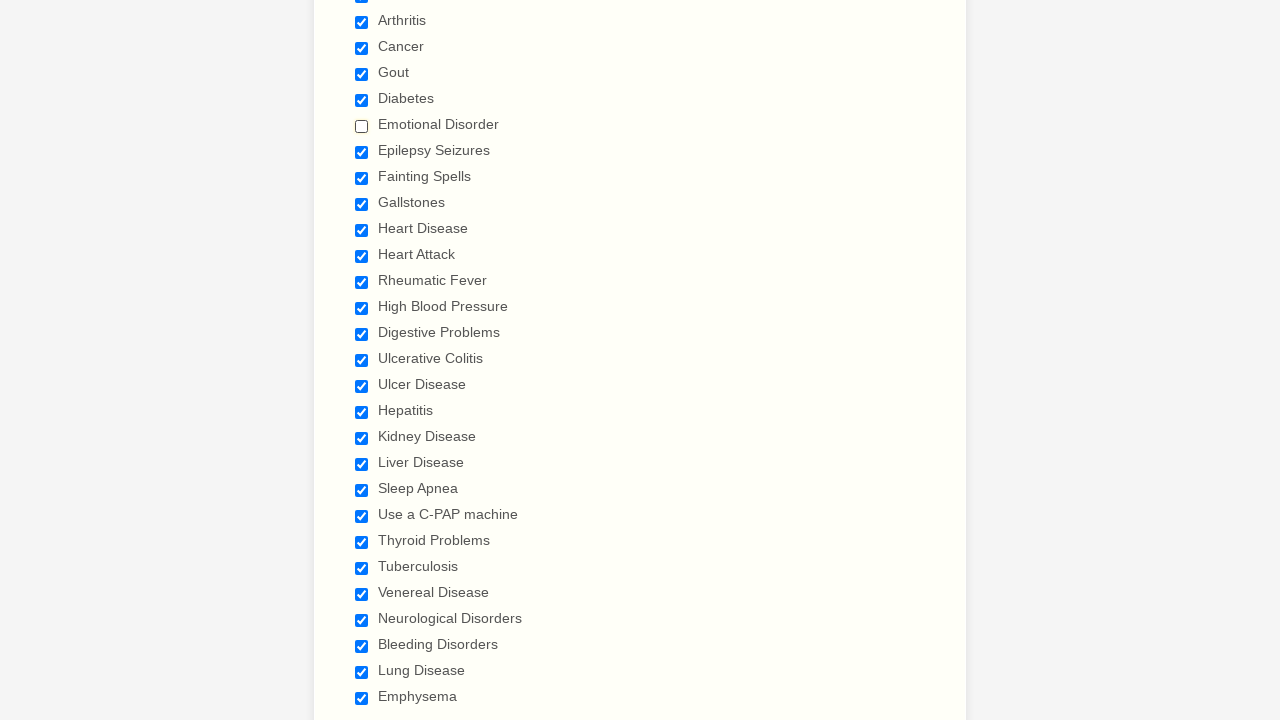

Verified 'Emotional Disorder' checkbox is unchecked
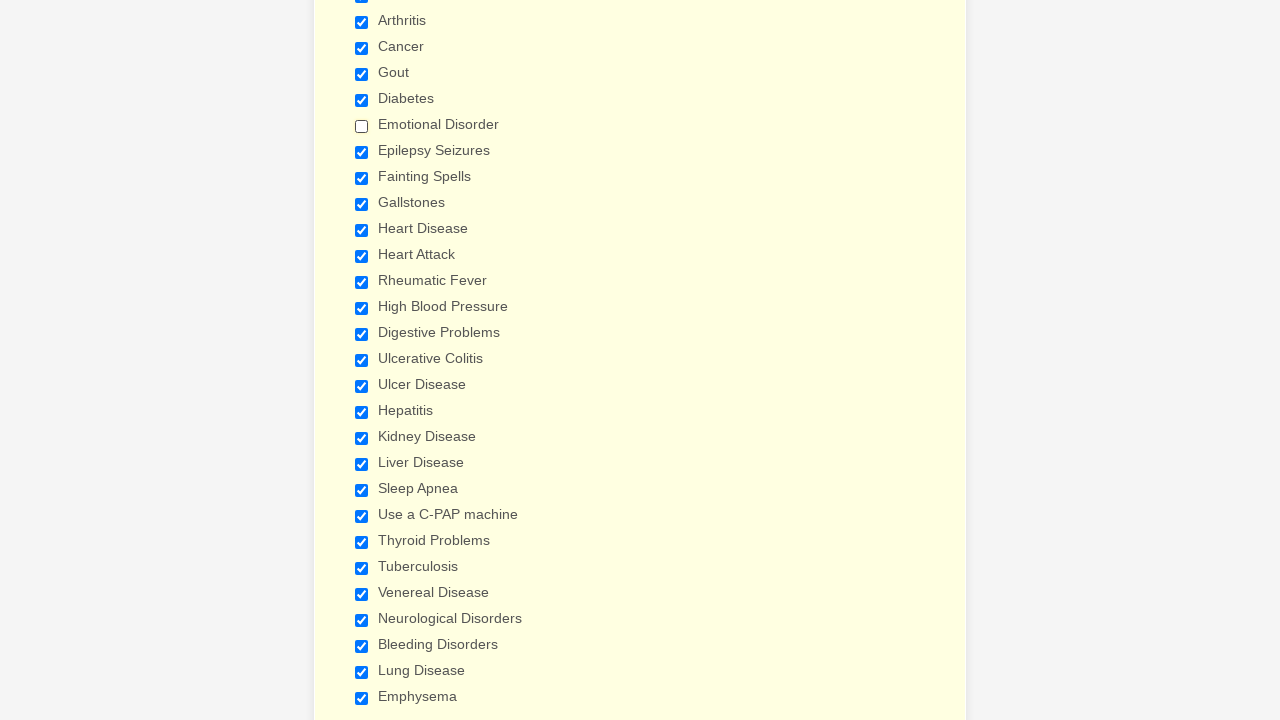

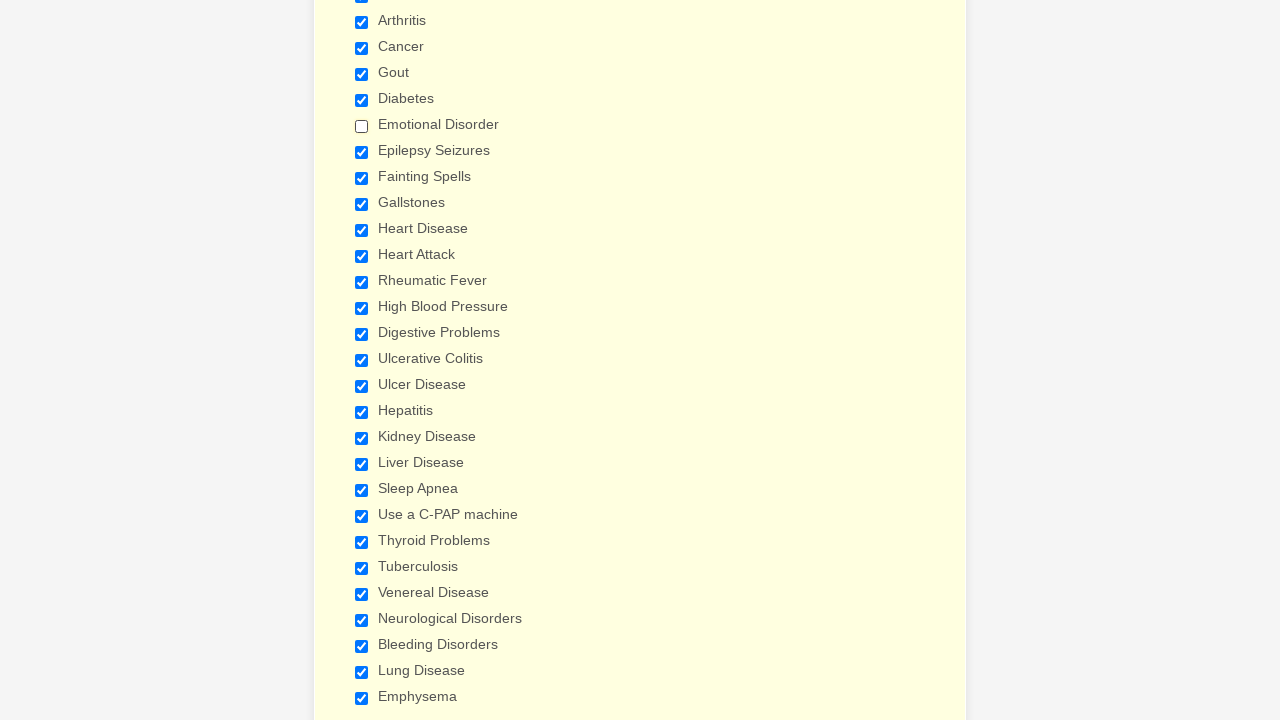